Tests registration form validation by submitting the form empty and then filling in each required field one by one as validation errors appear

Starting URL: http://automationbykrishna.com/index.html#

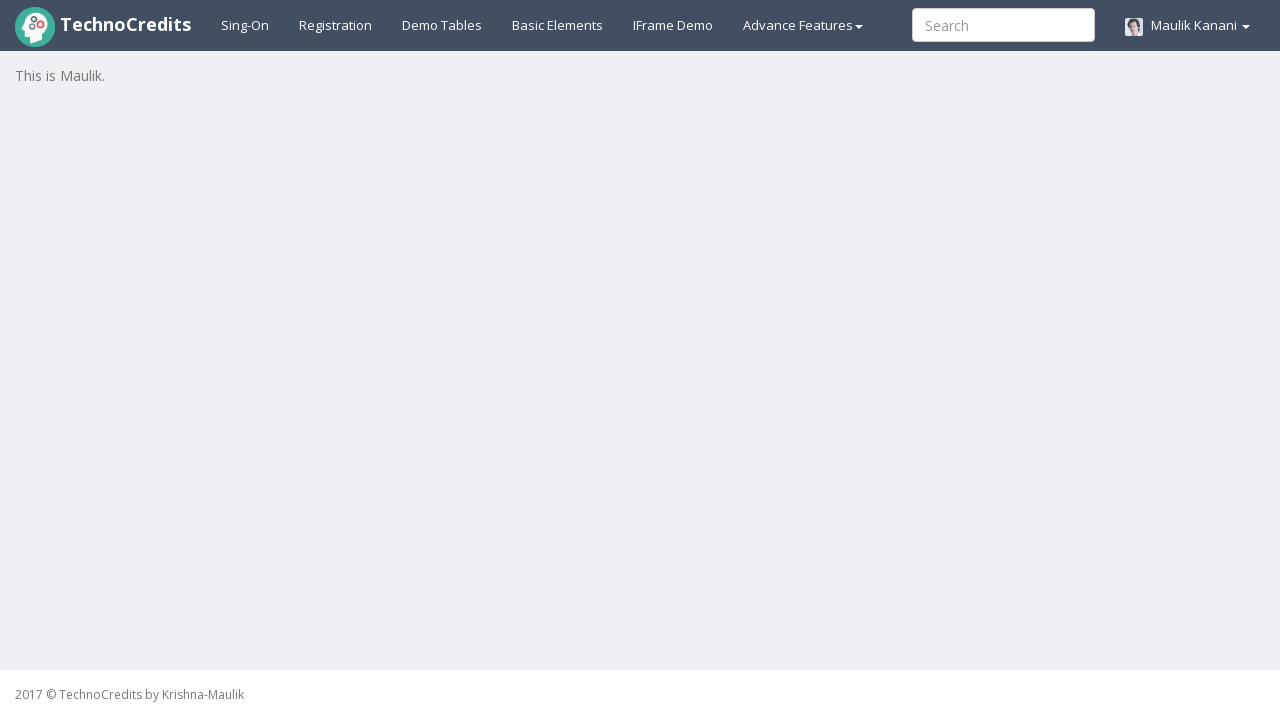

Clicked on Registration link at (336, 25) on #registration2
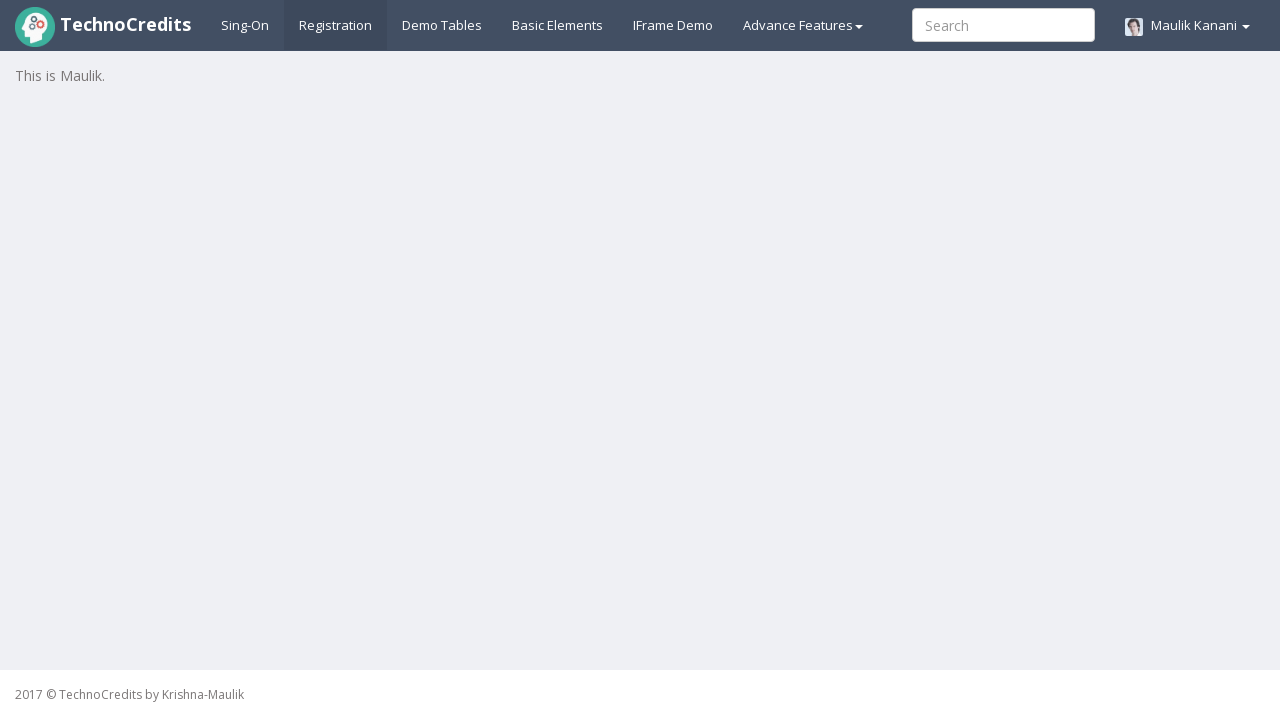

Waited 2000ms for registration form to load
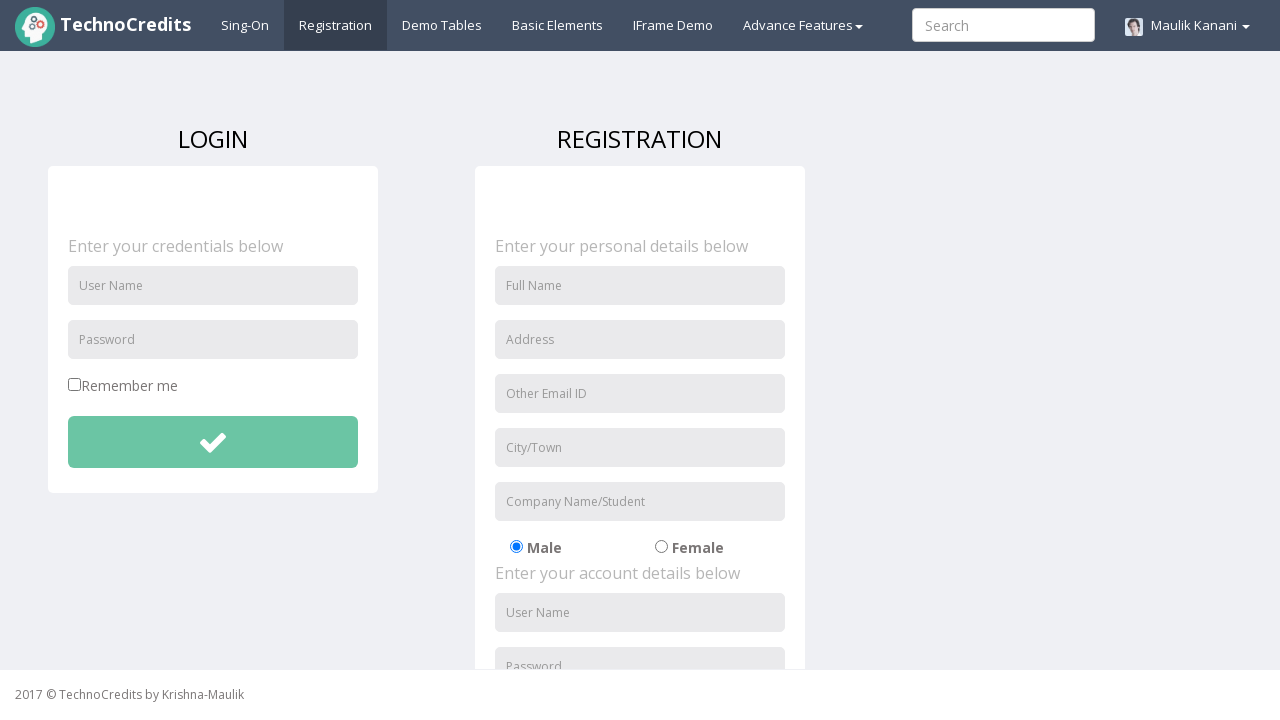

Scrolled submit button into view
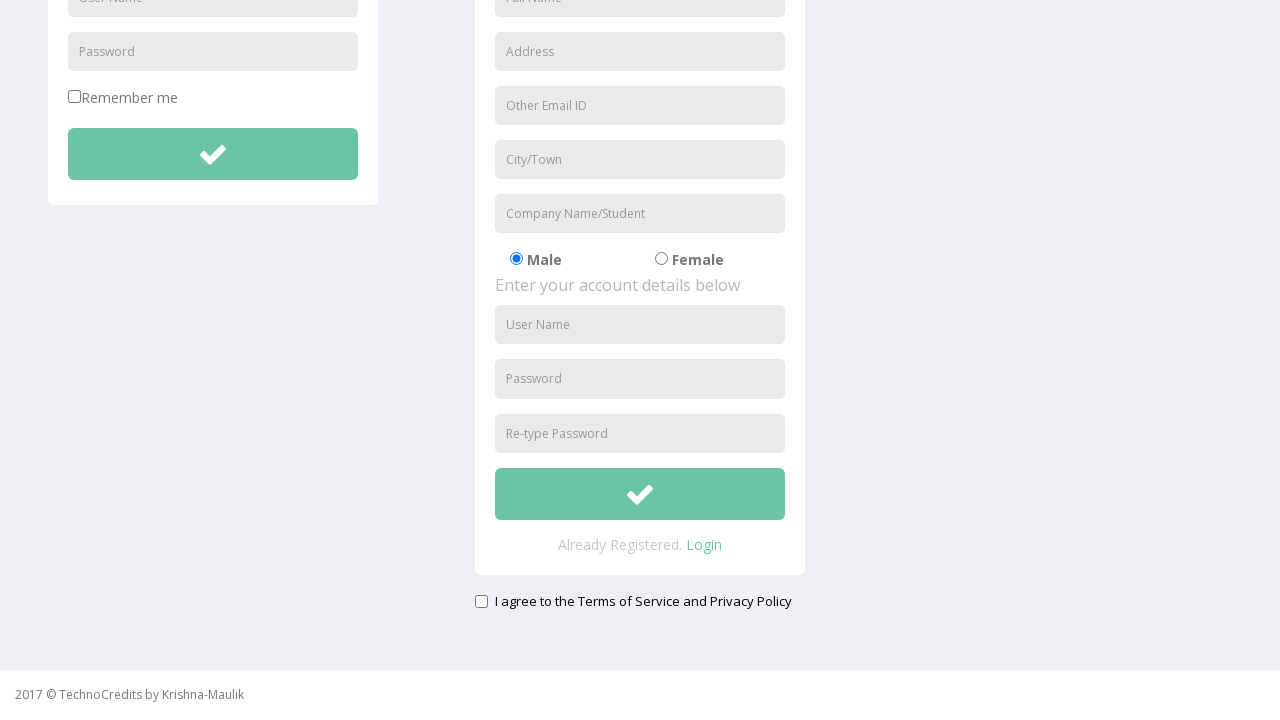

Clicked submit button to trigger Full Name validation at (640, 494) on xpath=//button[@id='btnsubmitsignUp']
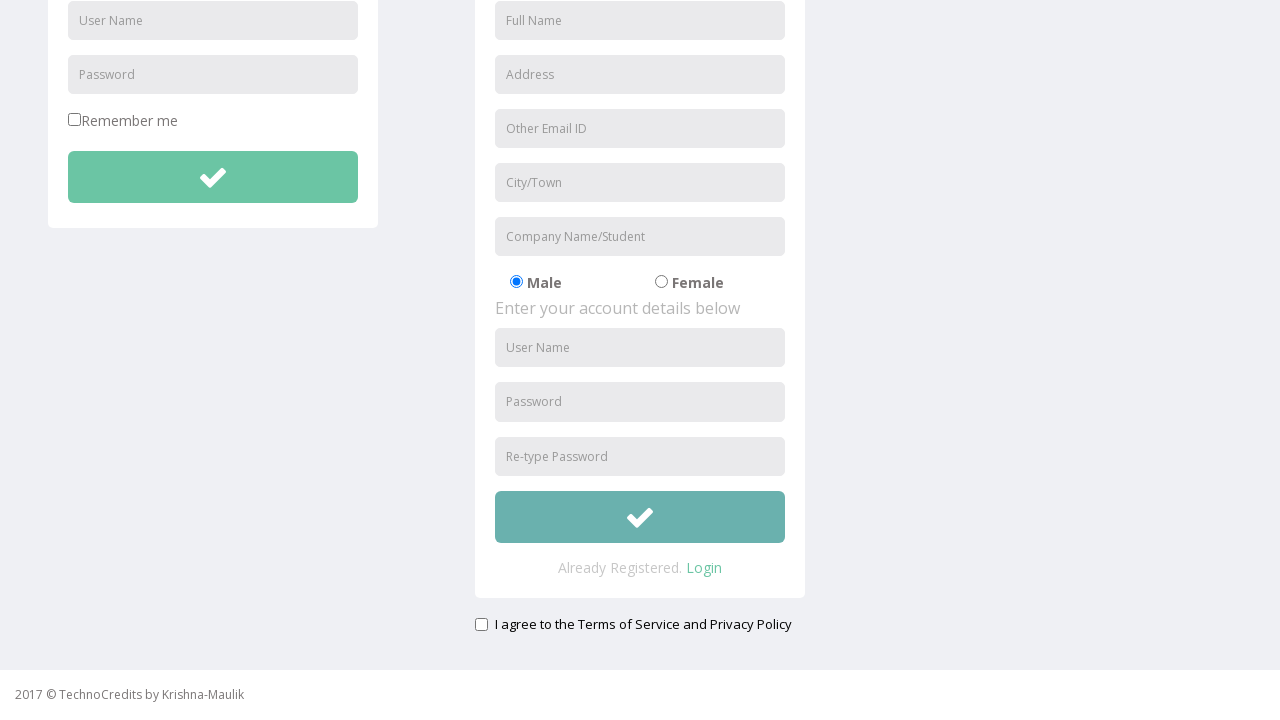

Filled Full Name field with 'Ankush' on #fullName
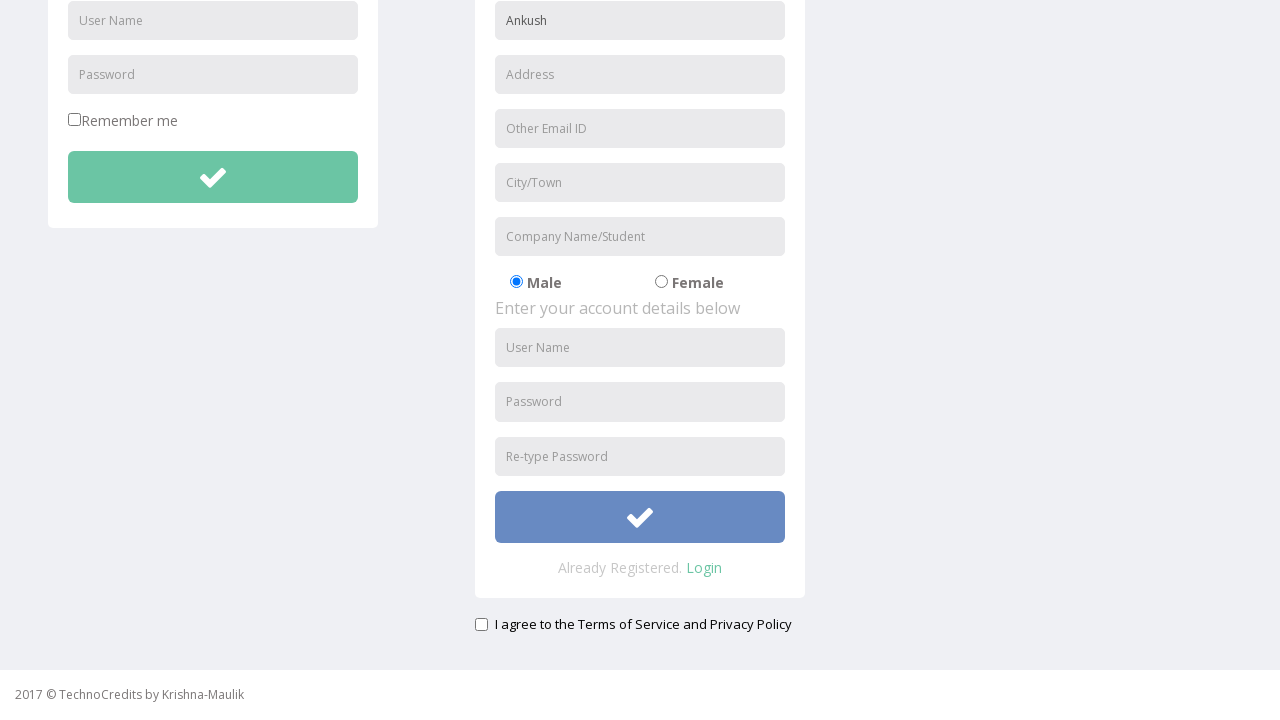

Scrolled submit button into view
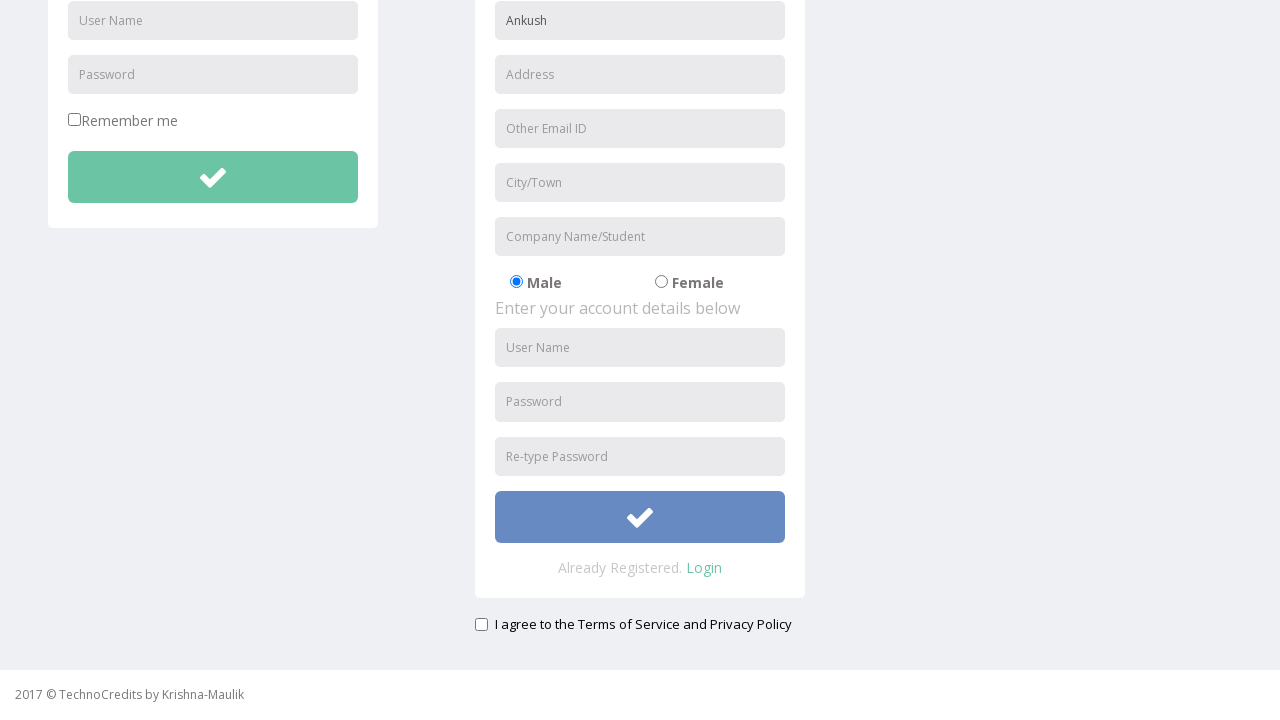

Clicked submit button to trigger Address validation at (640, 517) on xpath=//button[@id='btnsubmitsignUp']
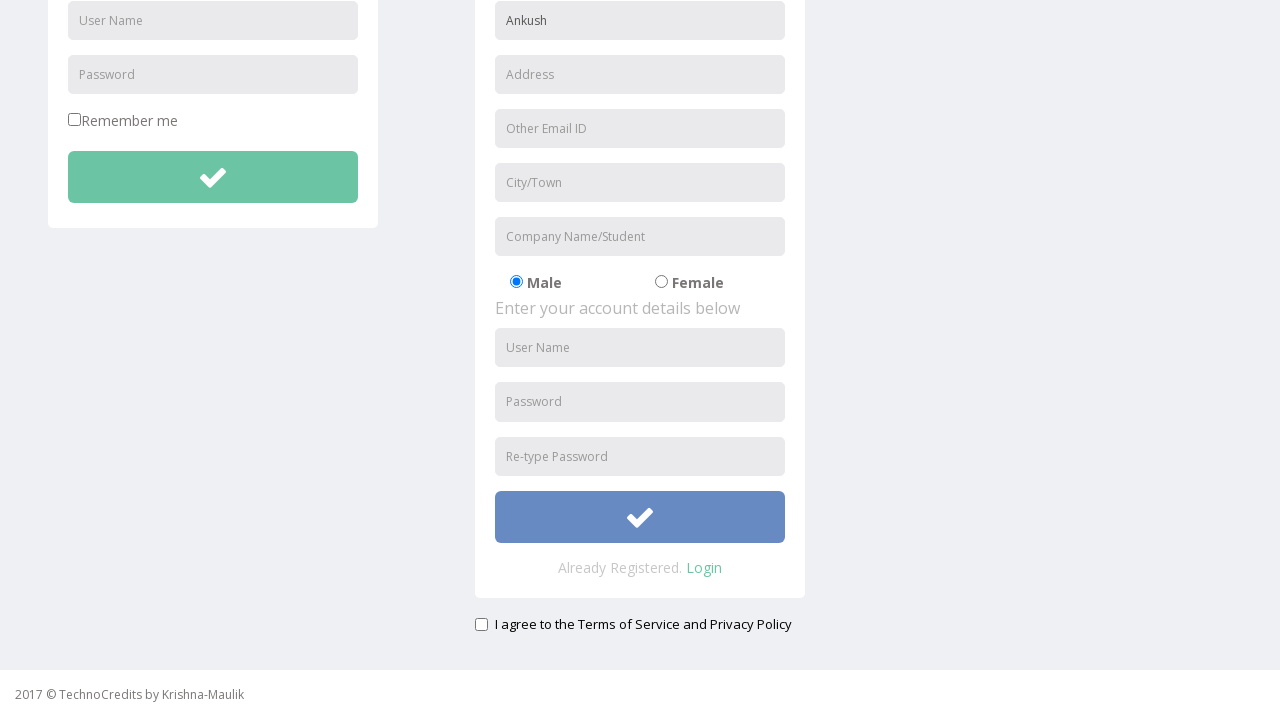

Filled Address field with 'Pune' on #address
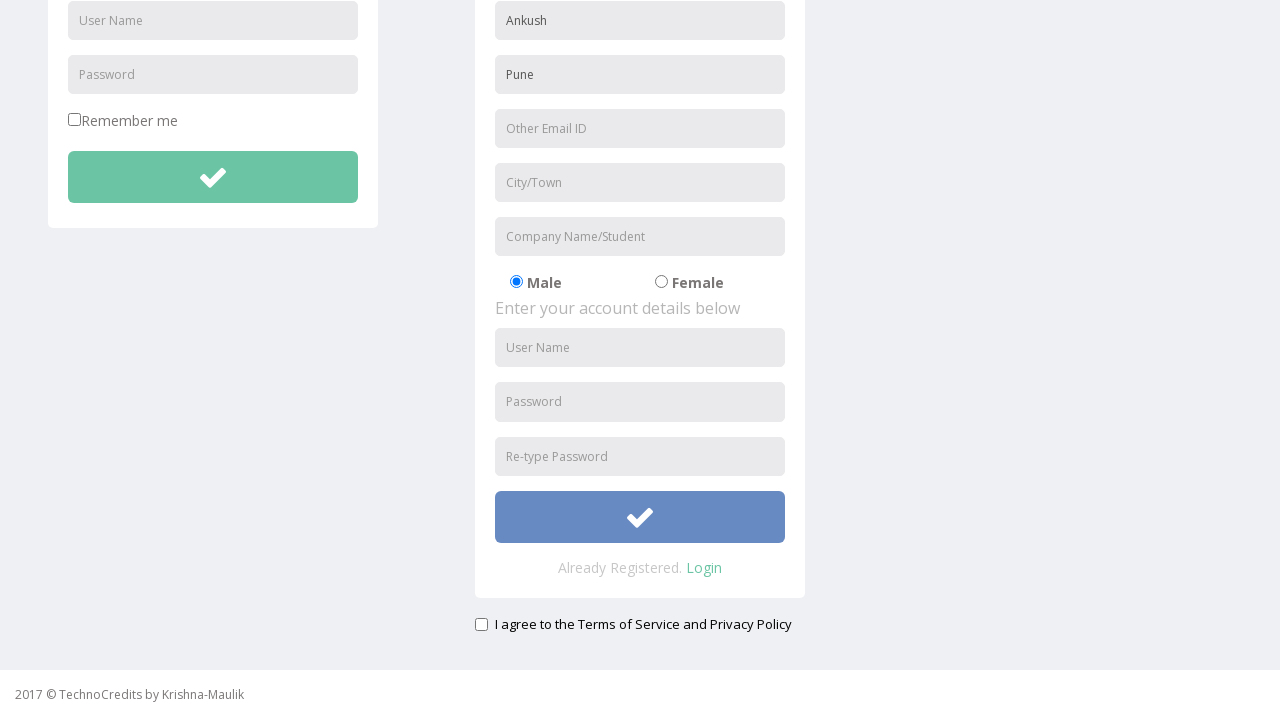

Scrolled submit button into view
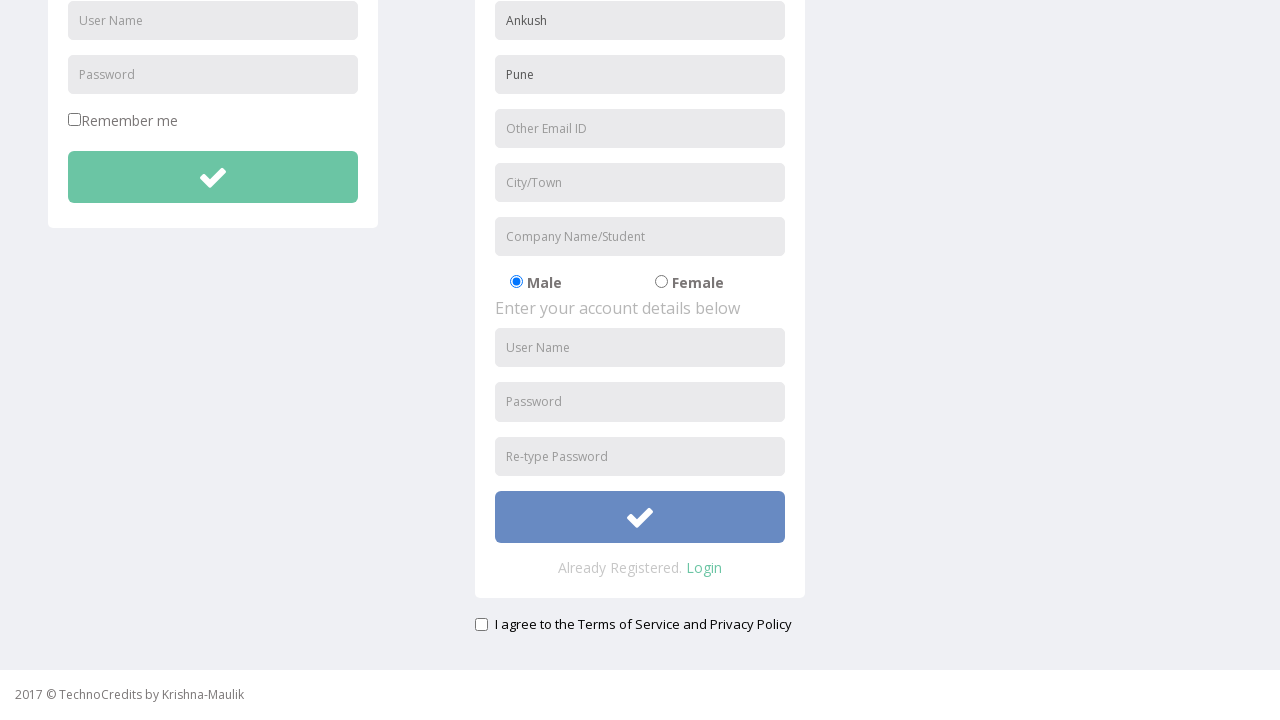

Clicked submit button to trigger Email validation at (640, 517) on xpath=//button[@id='btnsubmitsignUp']
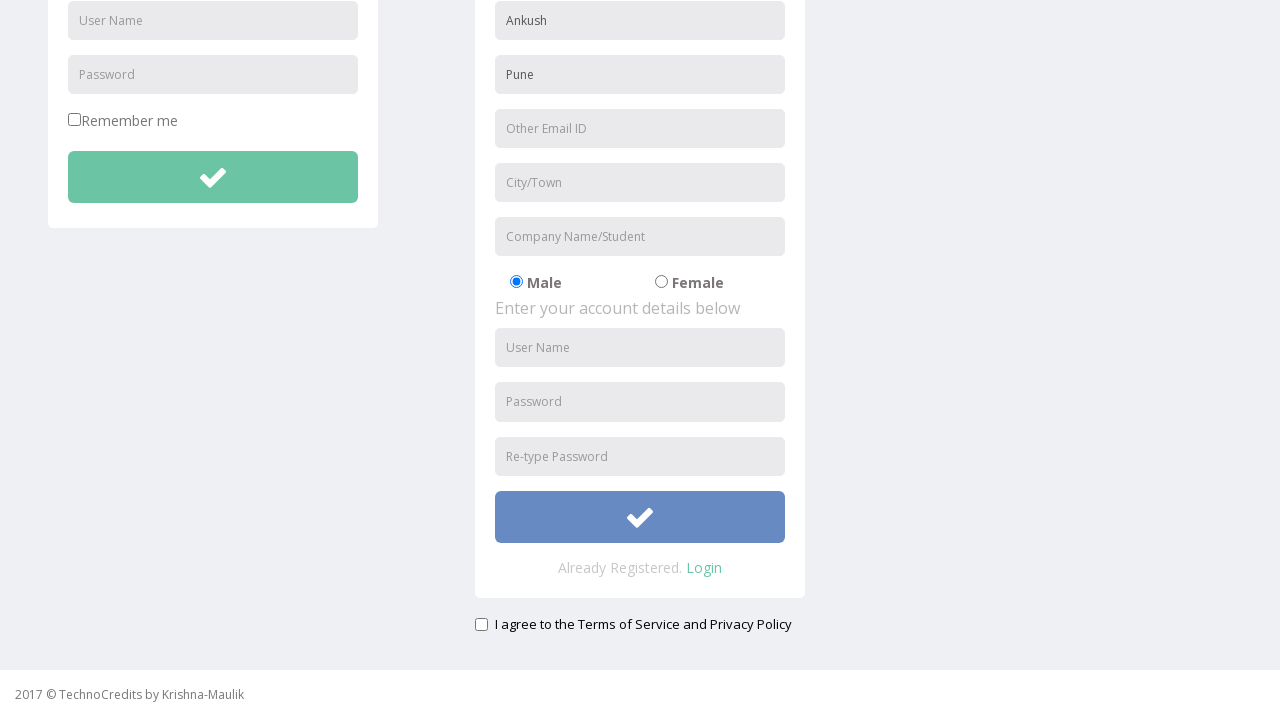

Filled Email field with 'test@test.com' on #useremail
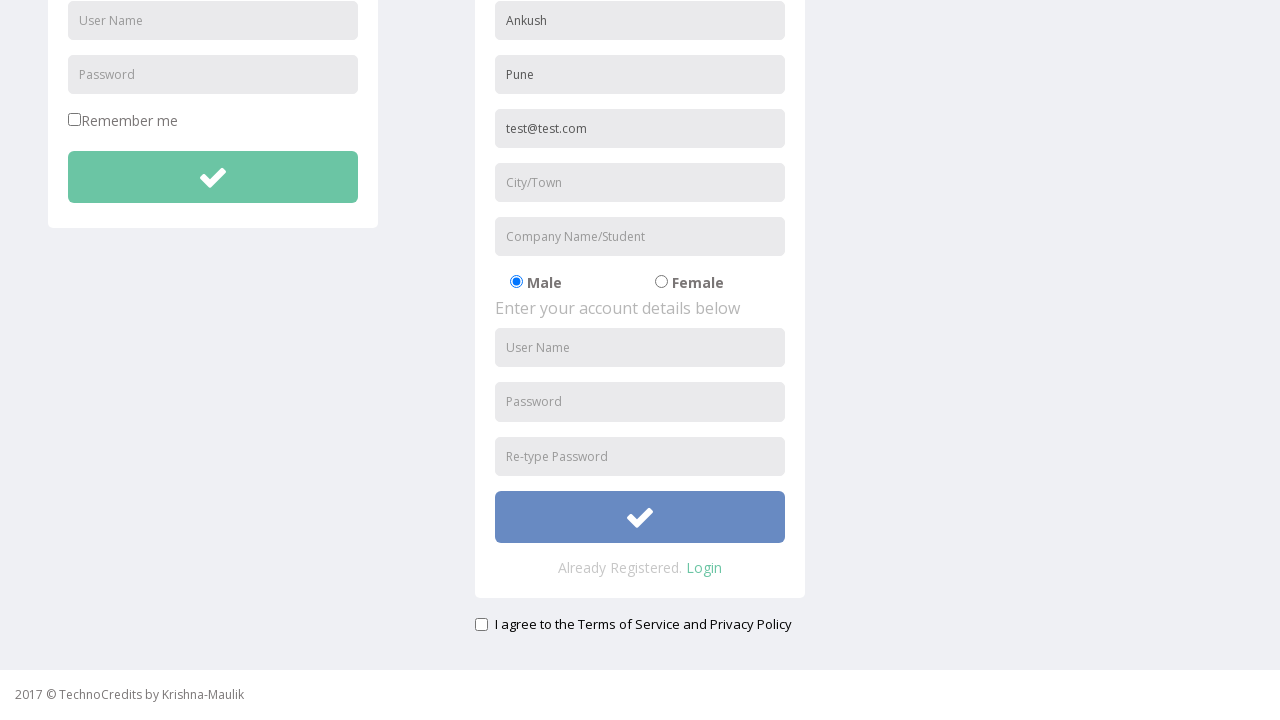

Scrolled submit button into view
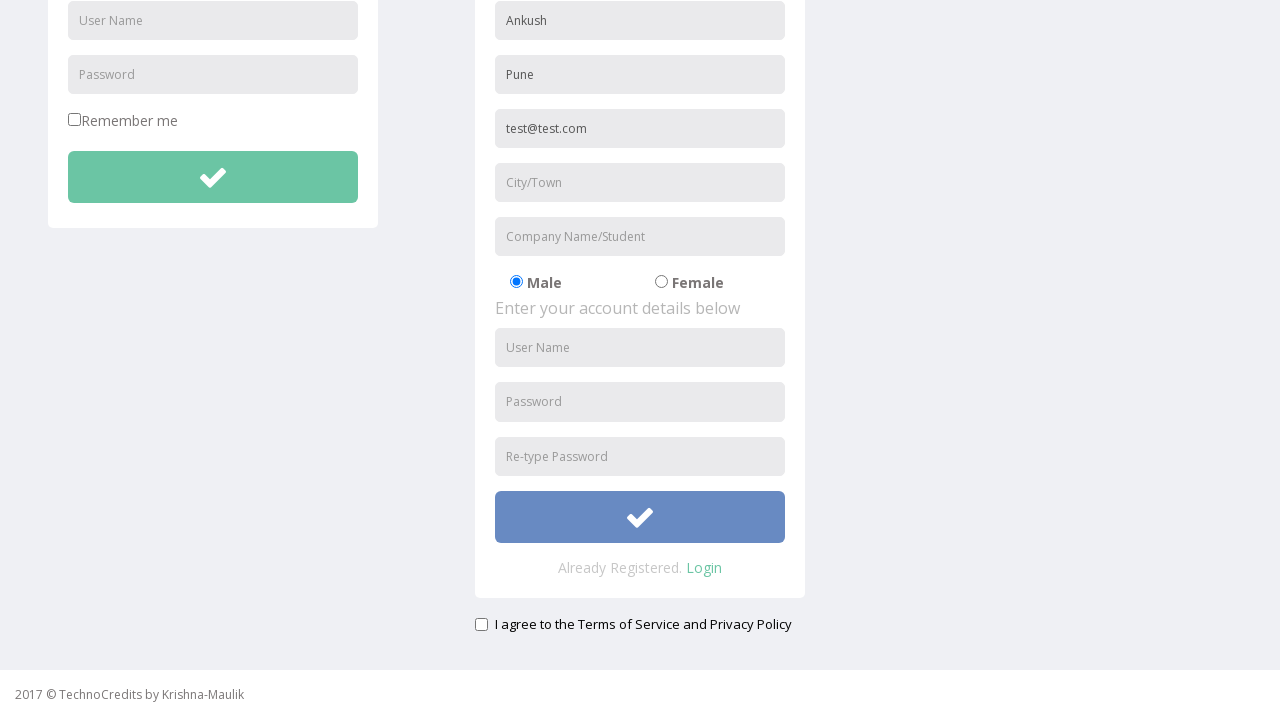

Clicked submit button to trigger City validation at (640, 517) on xpath=//button[@id='btnsubmitsignUp']
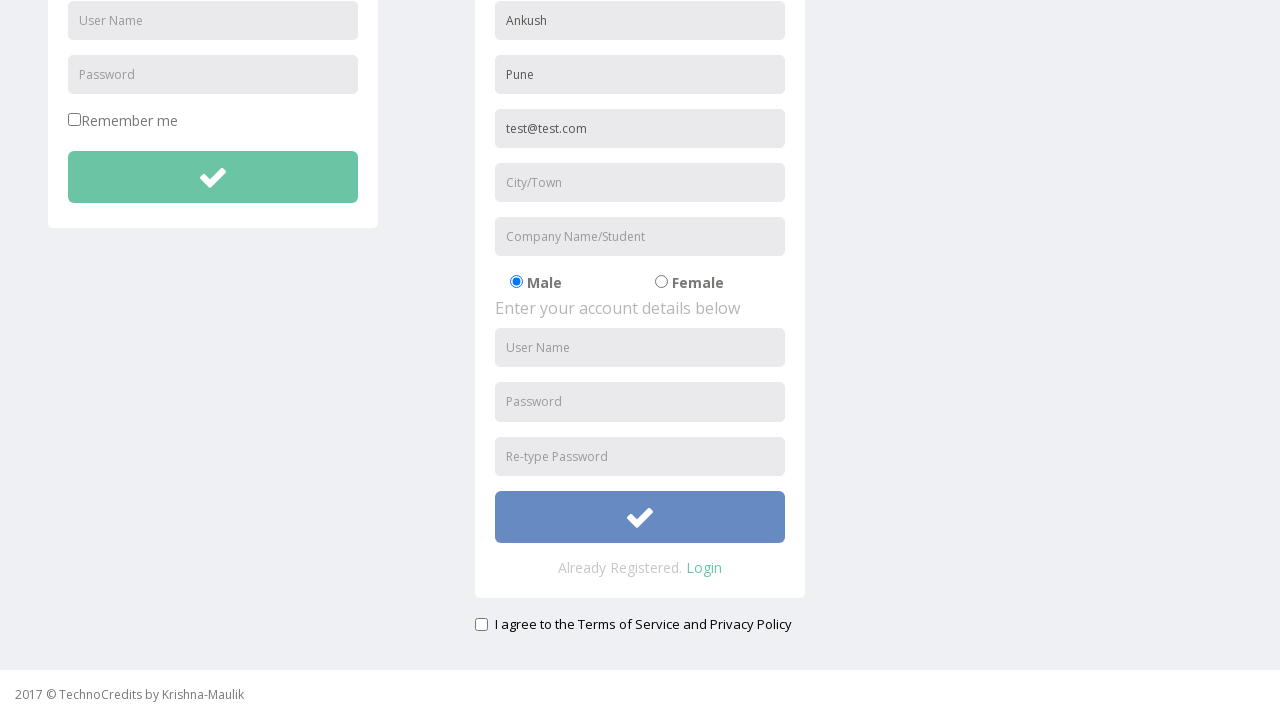

Filled City field with '1234' (numeric value) on #usercity
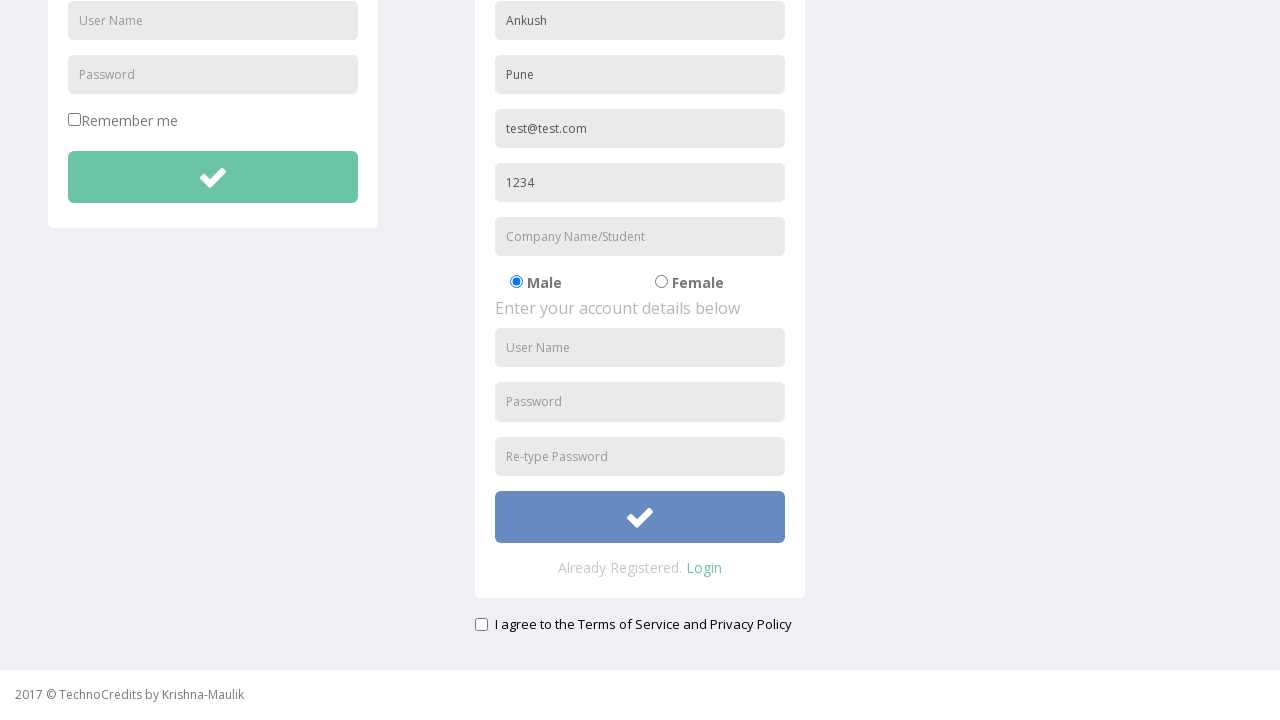

Clicked submit button to trigger numeric city validation error at (640, 517) on xpath=//button[@id='btnsubmitsignUp']
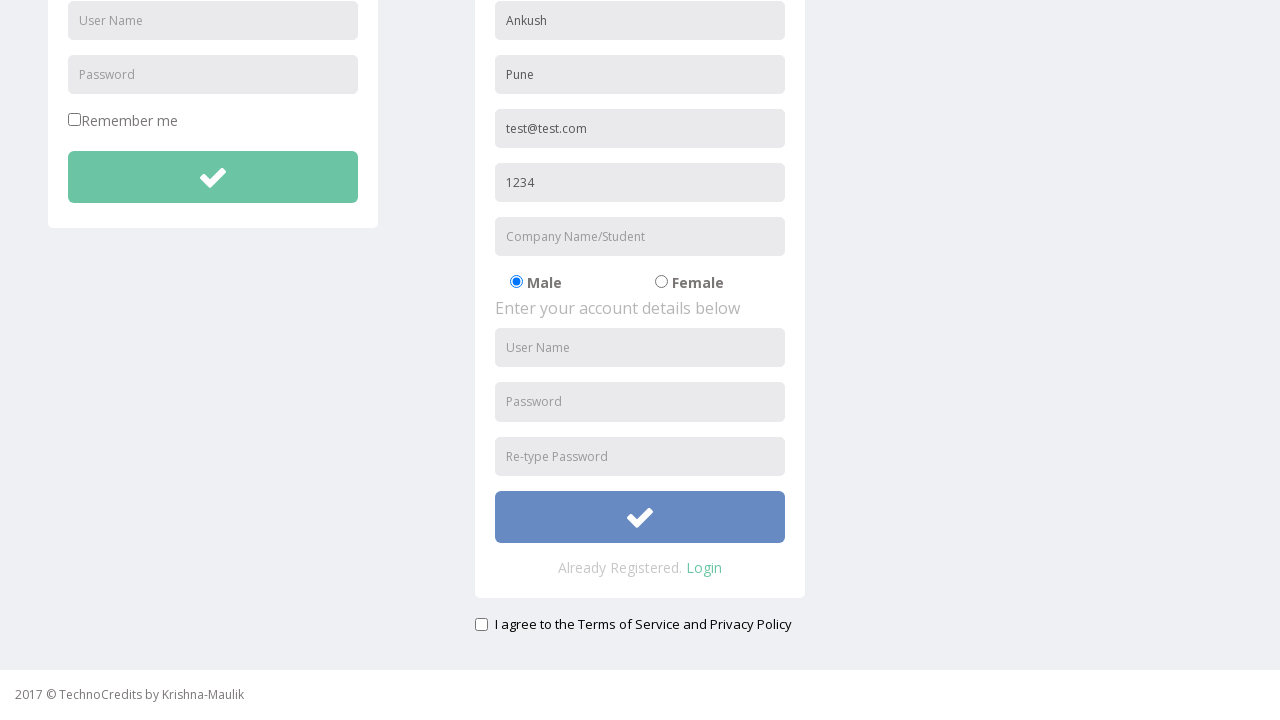

Cleared City field on #usercity
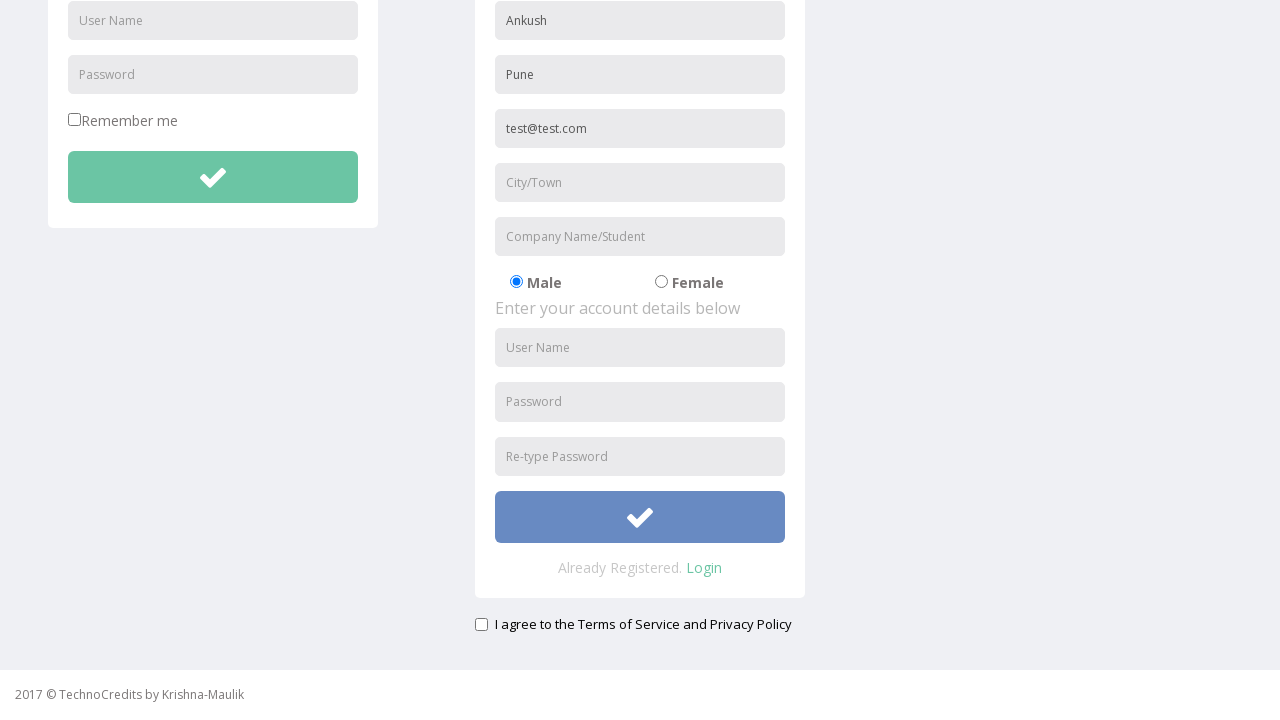

Filled City field with 'Pune' on #usercity
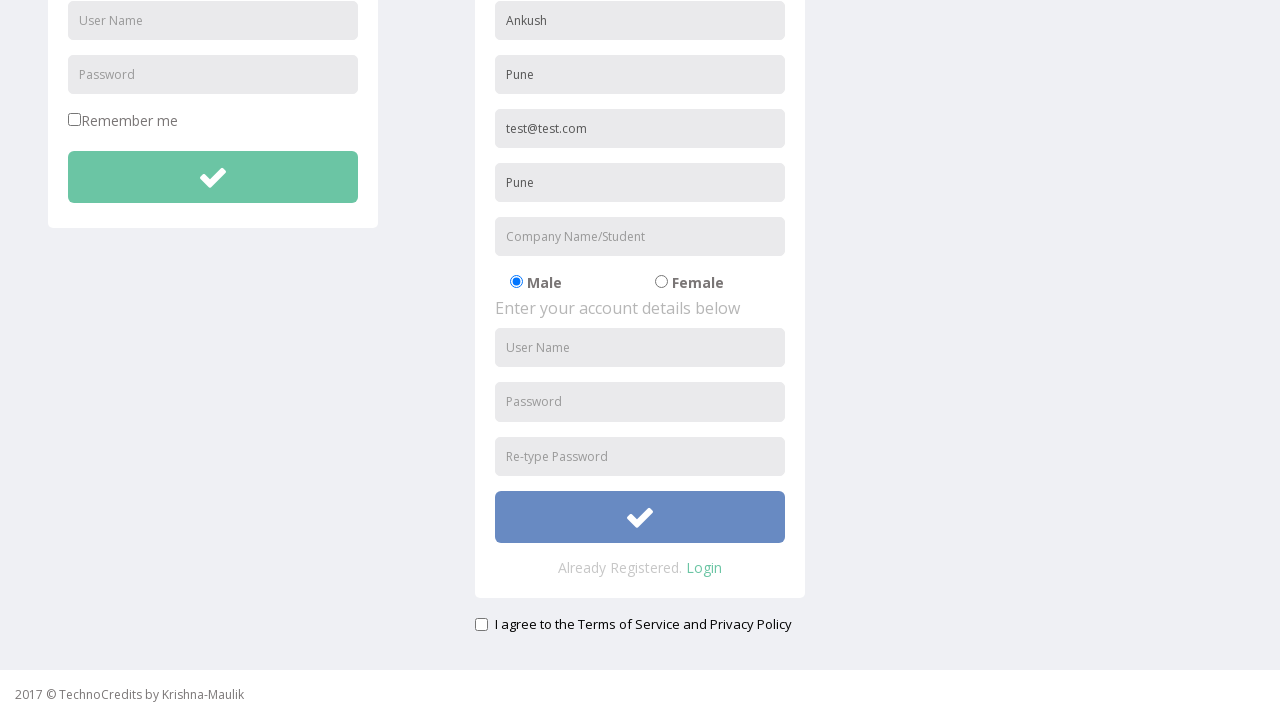

Scrolled submit button into view
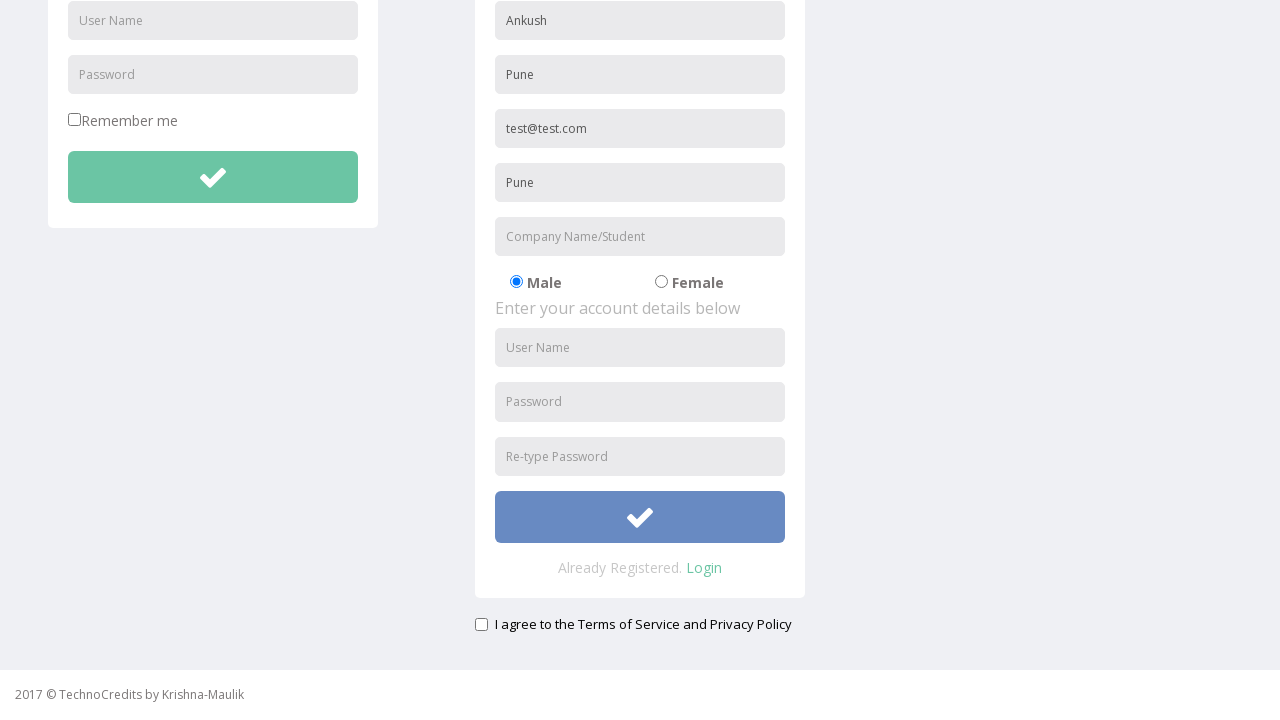

Clicked submit button to trigger Organization validation at (640, 517) on xpath=//button[@id='btnsubmitsignUp']
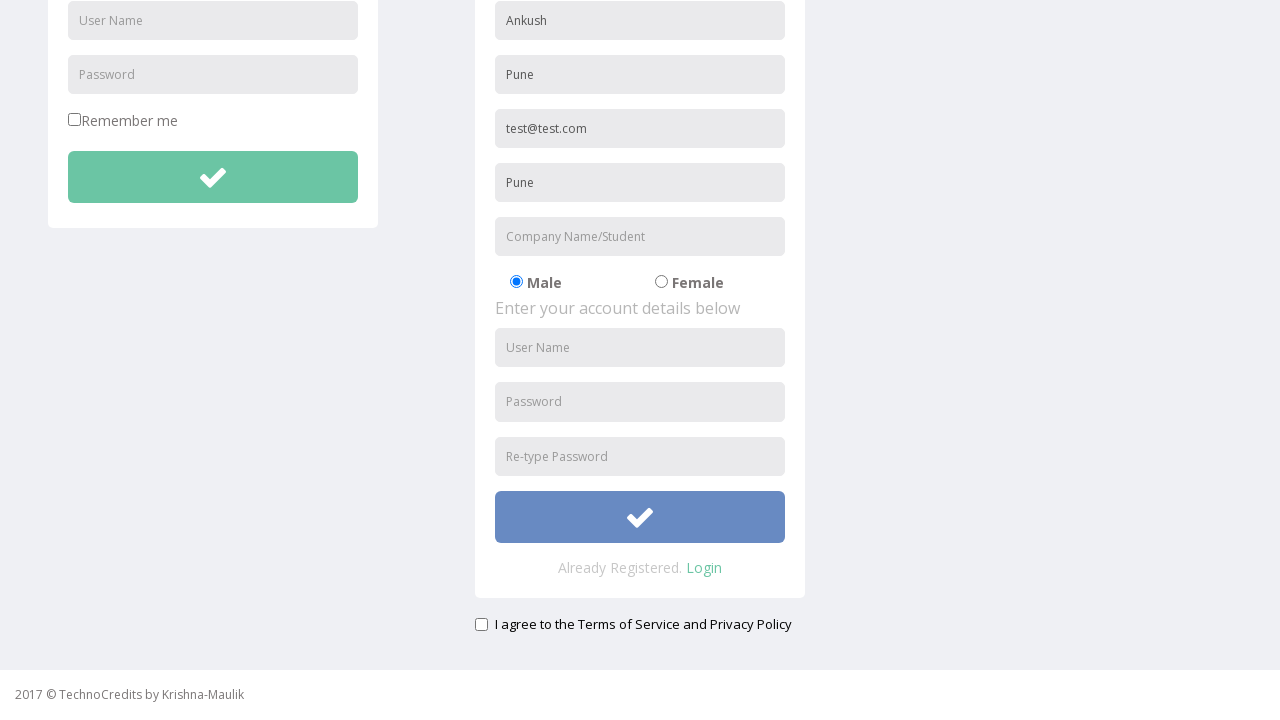

Filled Organization field with 'Test Organization' on #organization
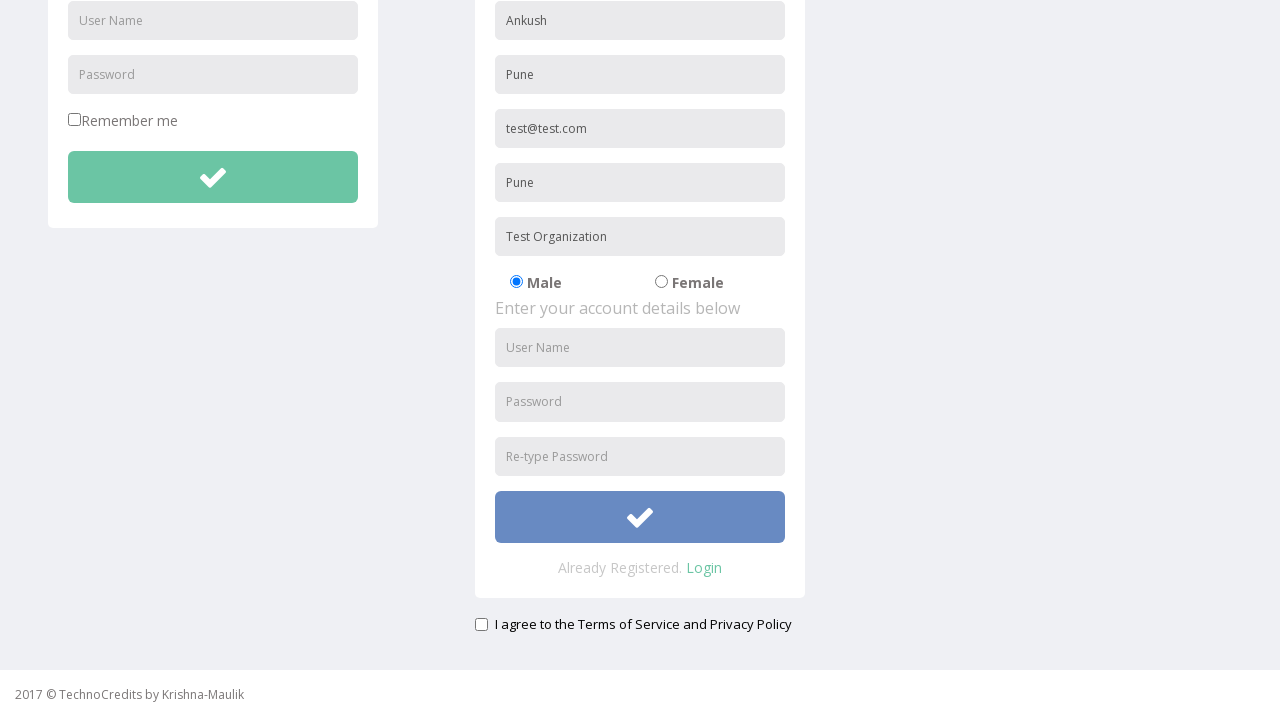

Clicked submit button to trigger Username validation at (640, 517) on xpath=//button[@id='btnsubmitsignUp']
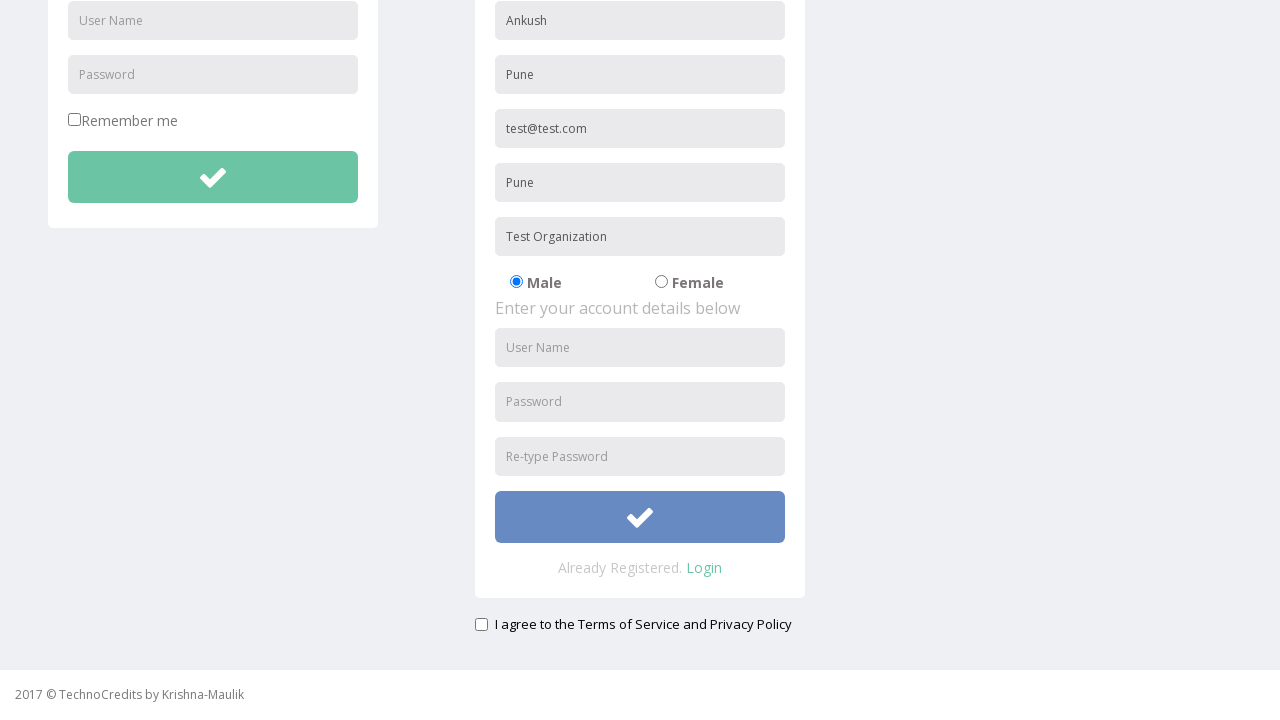

Filled Username field with '12345' on #usernameReg
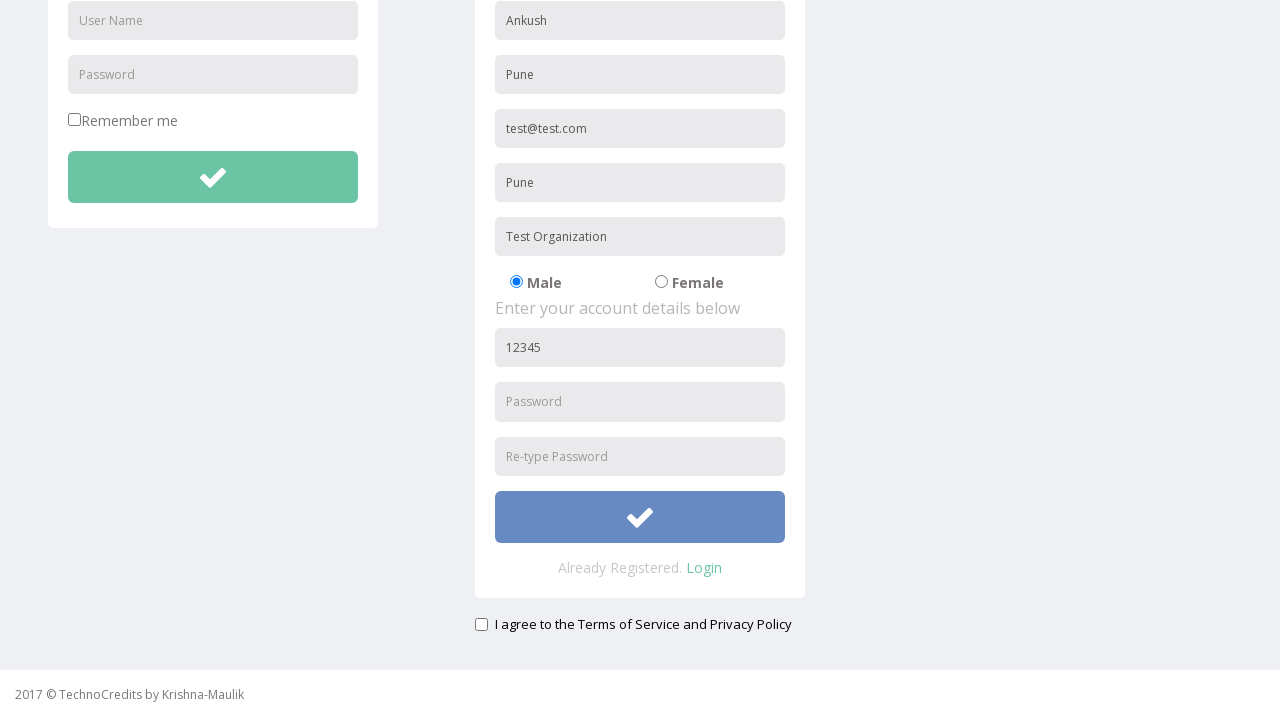

Clicked submit button to trigger username length validation error at (640, 517) on xpath=//button[@id='btnsubmitsignUp']
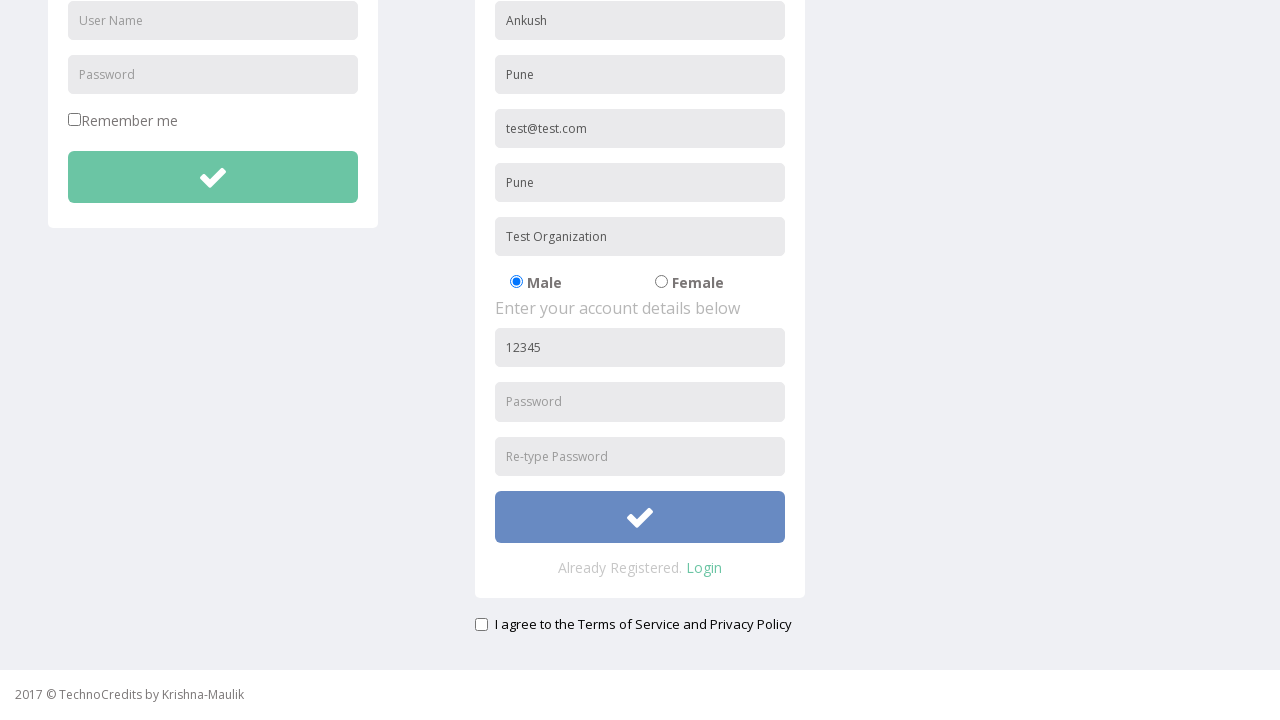

Cleared Username field on #usernameReg
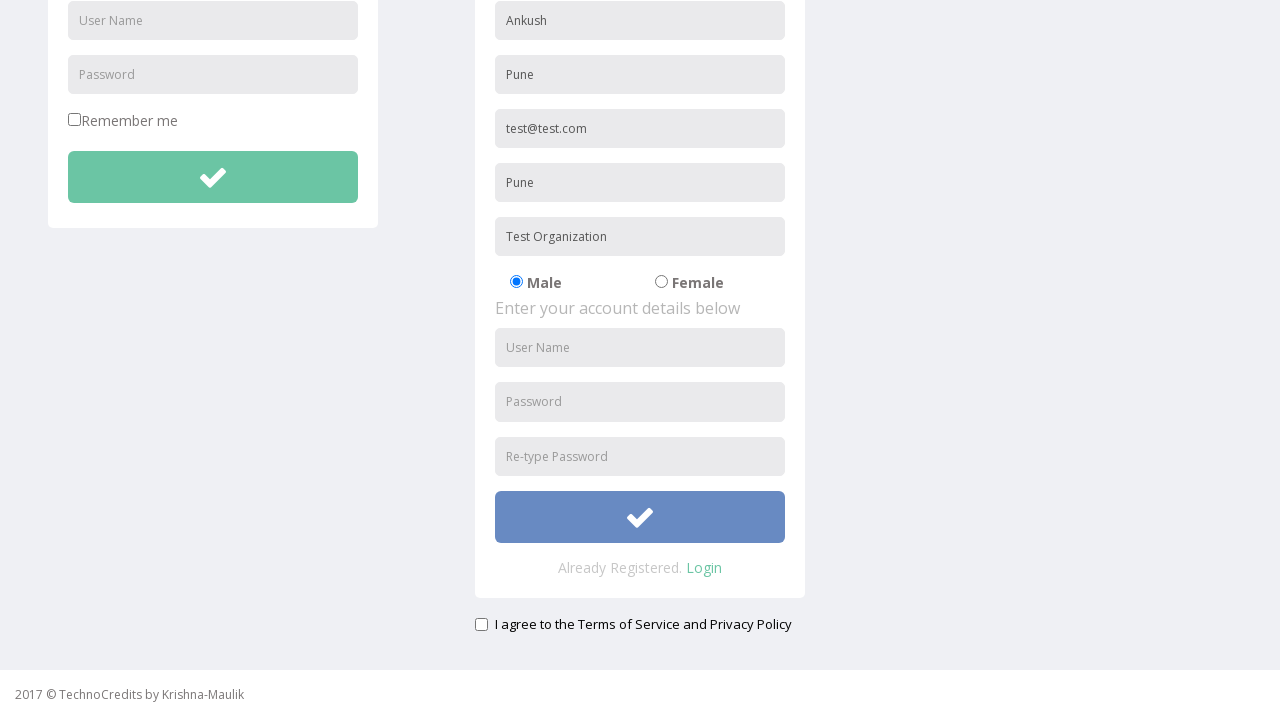

Filled Username field with 'TestUser' on #usernameReg
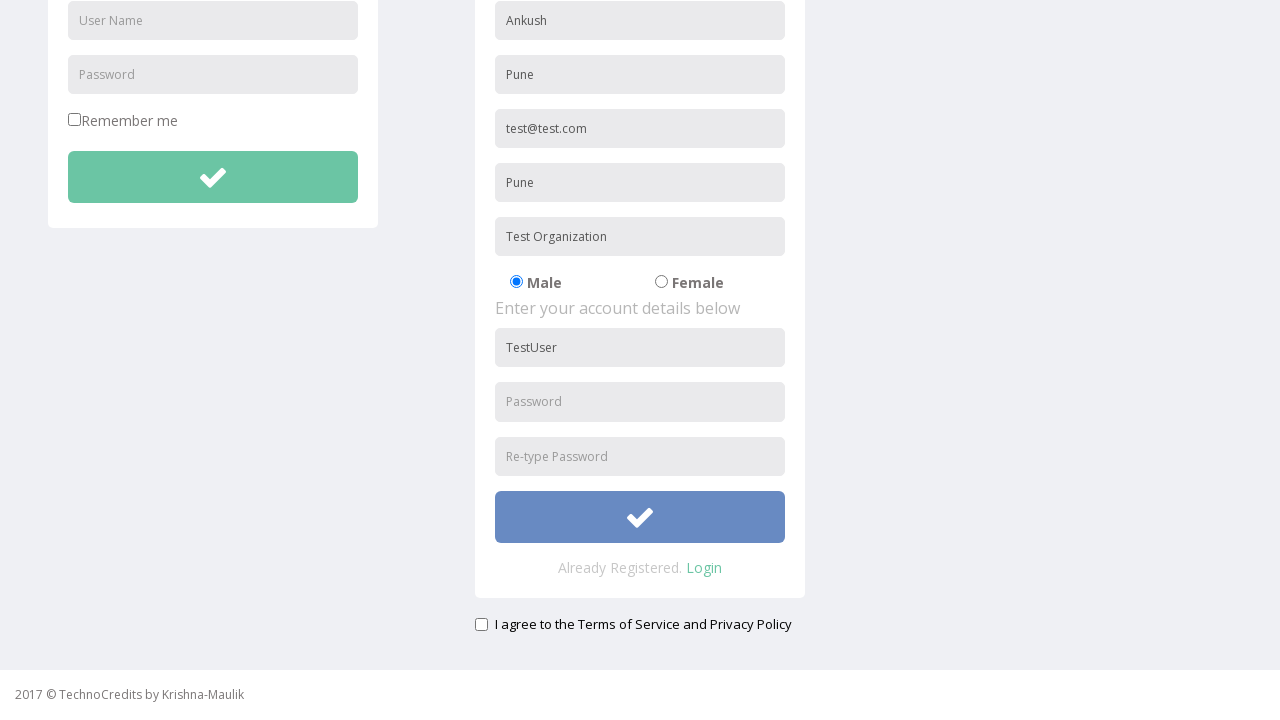

Clicked submit button to trigger Password validation at (640, 517) on xpath=//button[@id='btnsubmitsignUp']
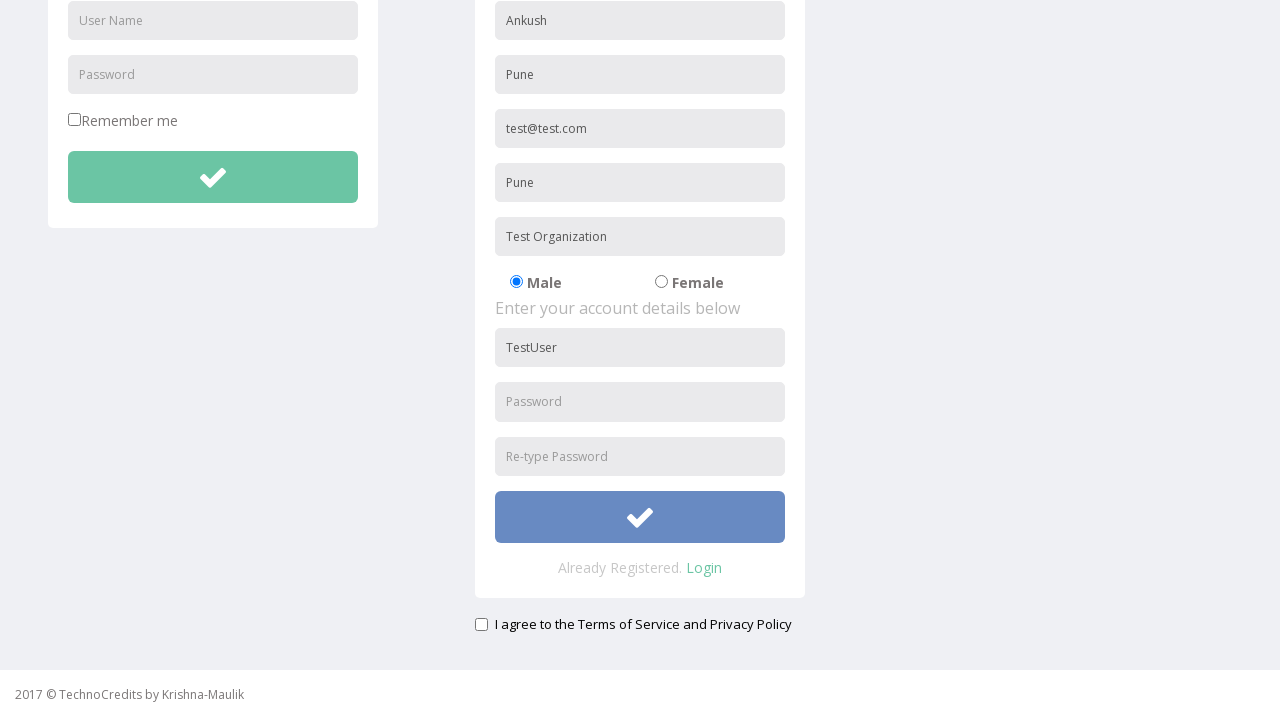

Filled Password field with '1234' on #passwordReg
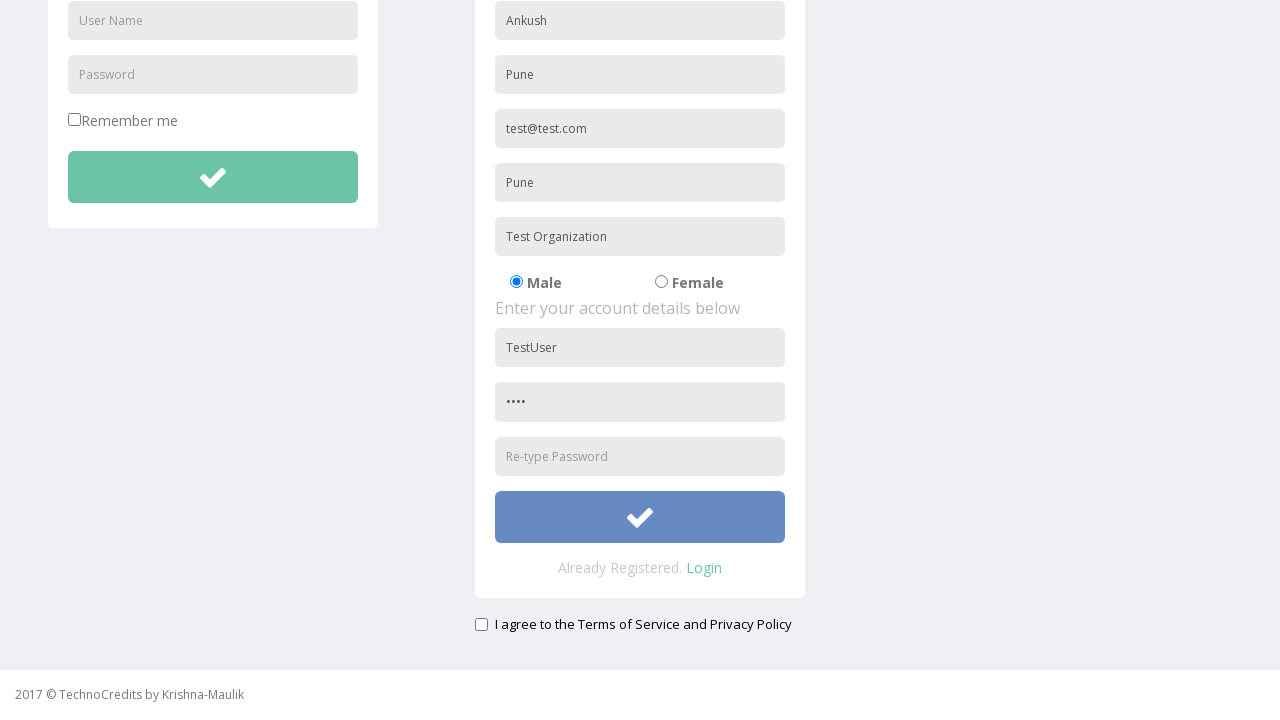

Clicked submit button to trigger password length validation error at (640, 517) on xpath=//button[@id='btnsubmitsignUp']
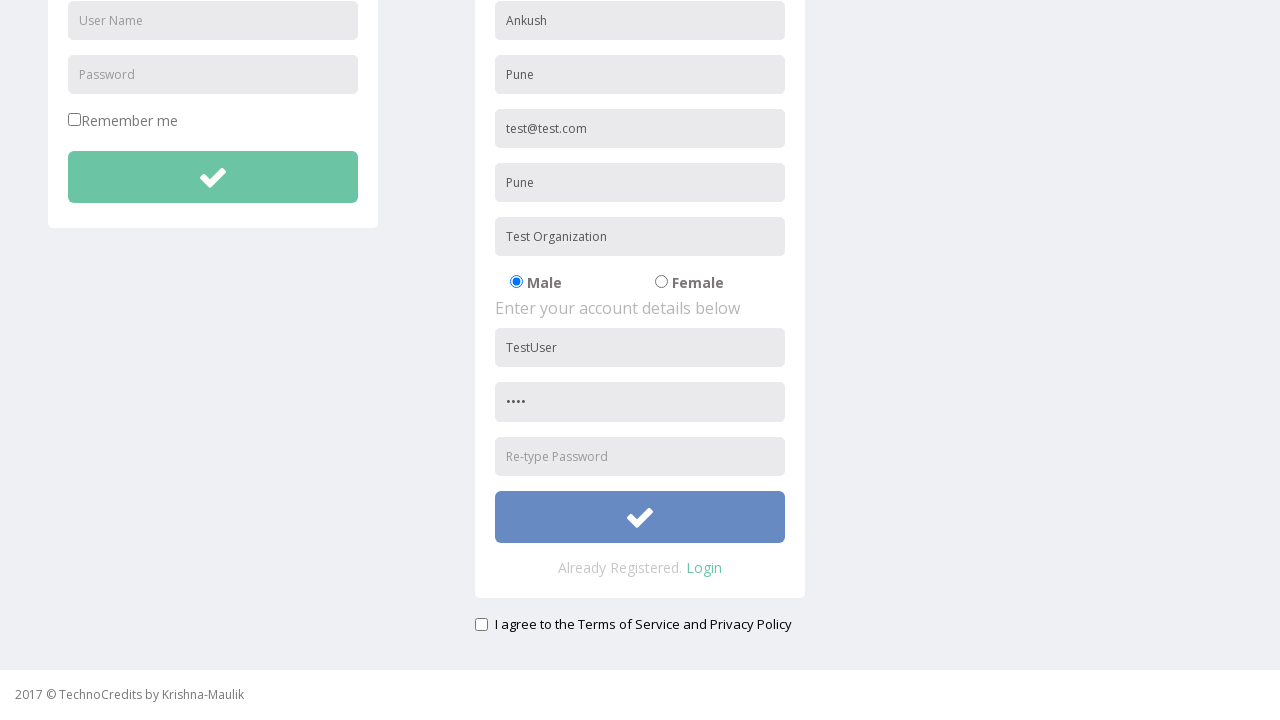

Cleared Password field on #passwordReg
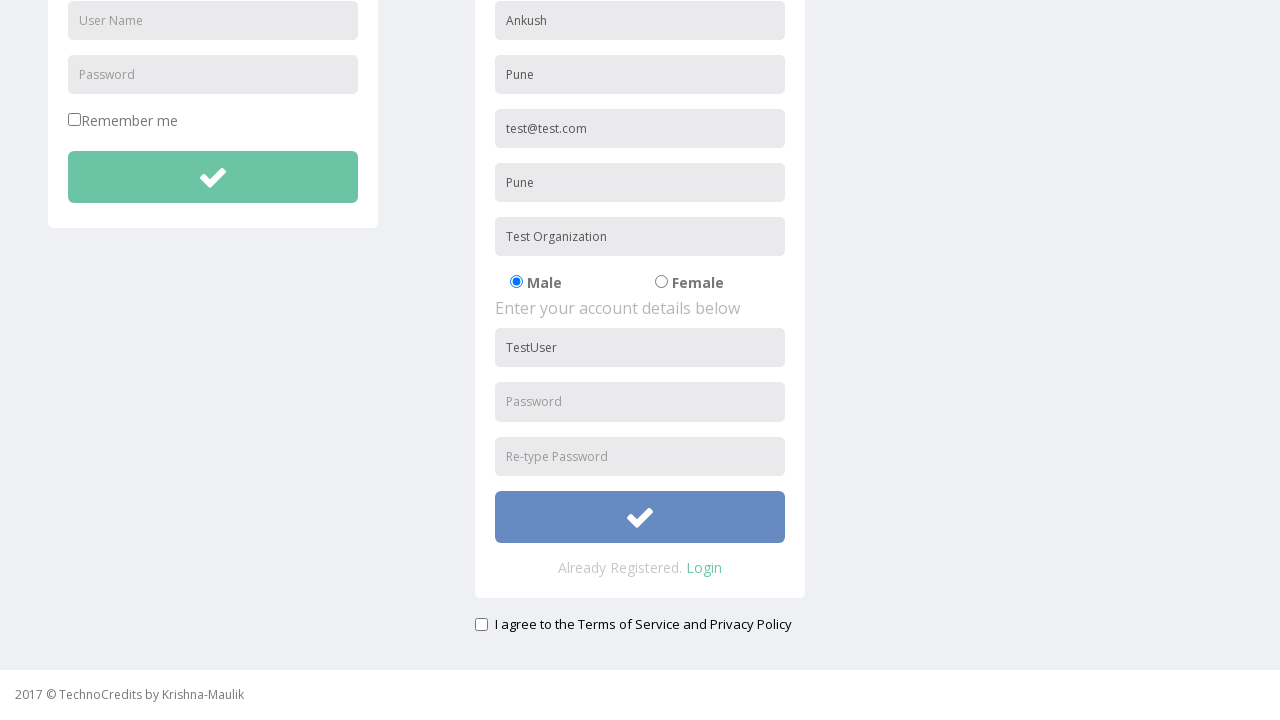

Filled Password field with 'TestPassword' on #passwordReg
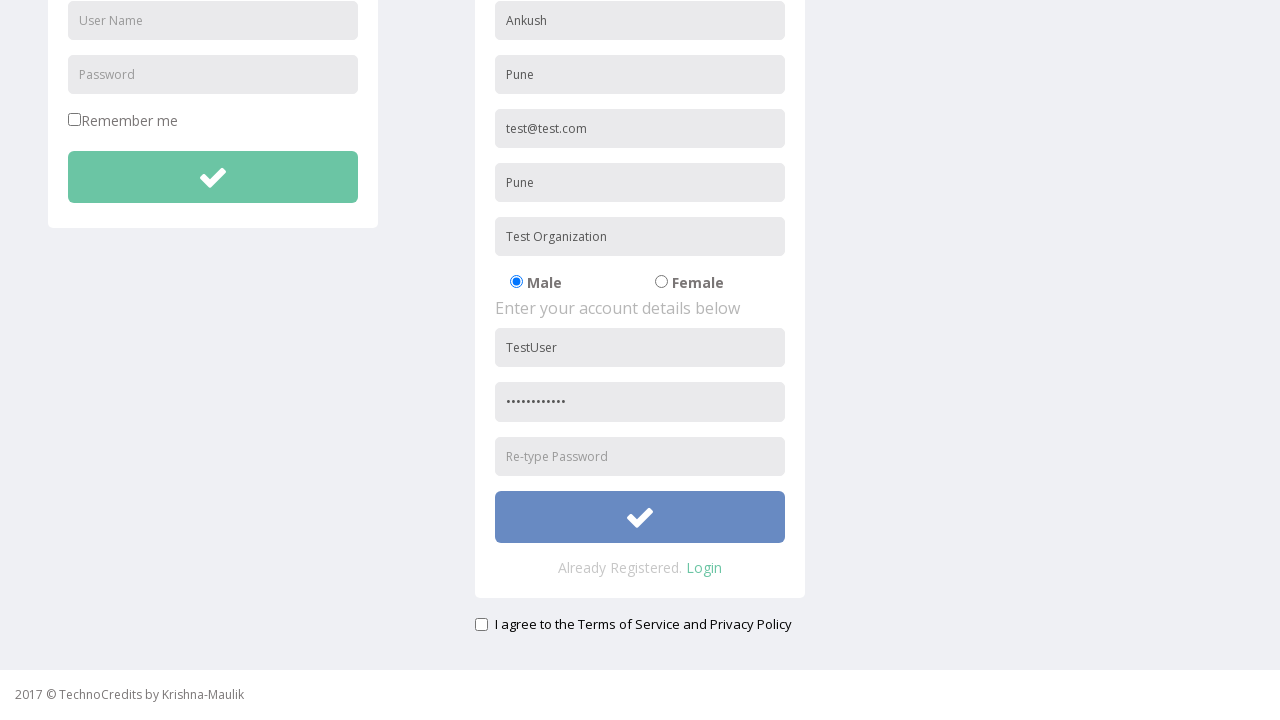

Clicked submit button to trigger Re-enter Password validation at (640, 517) on xpath=//button[@id='btnsubmitsignUp']
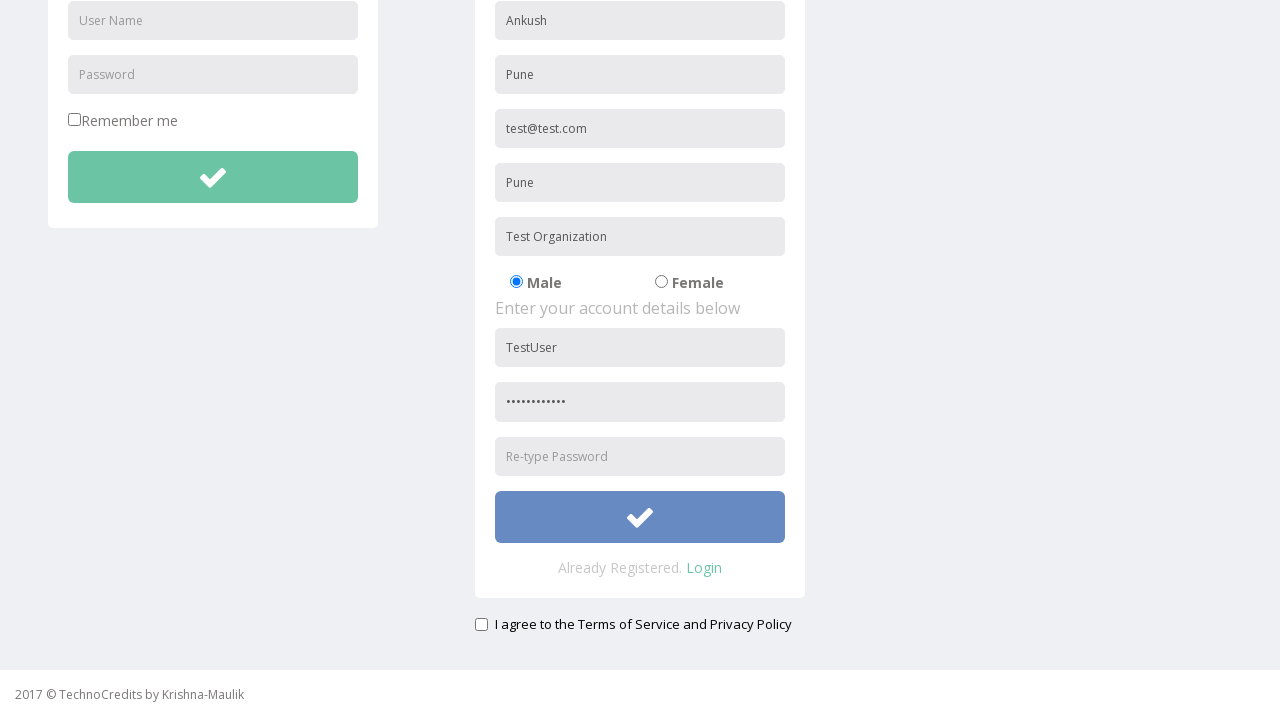

Filled Re-enter Password field with '1234' on #repasswordReg
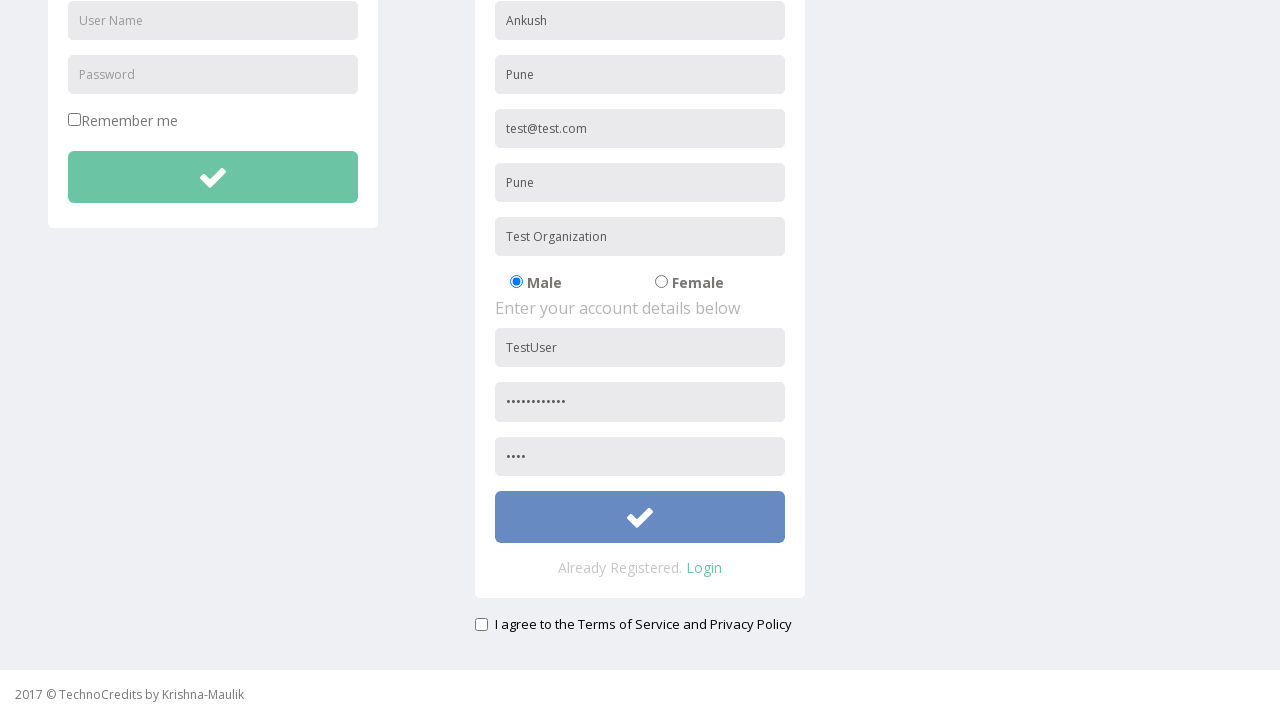

Clicked submit button to trigger password mismatch validation error at (640, 517) on xpath=//button[@id='btnsubmitsignUp']
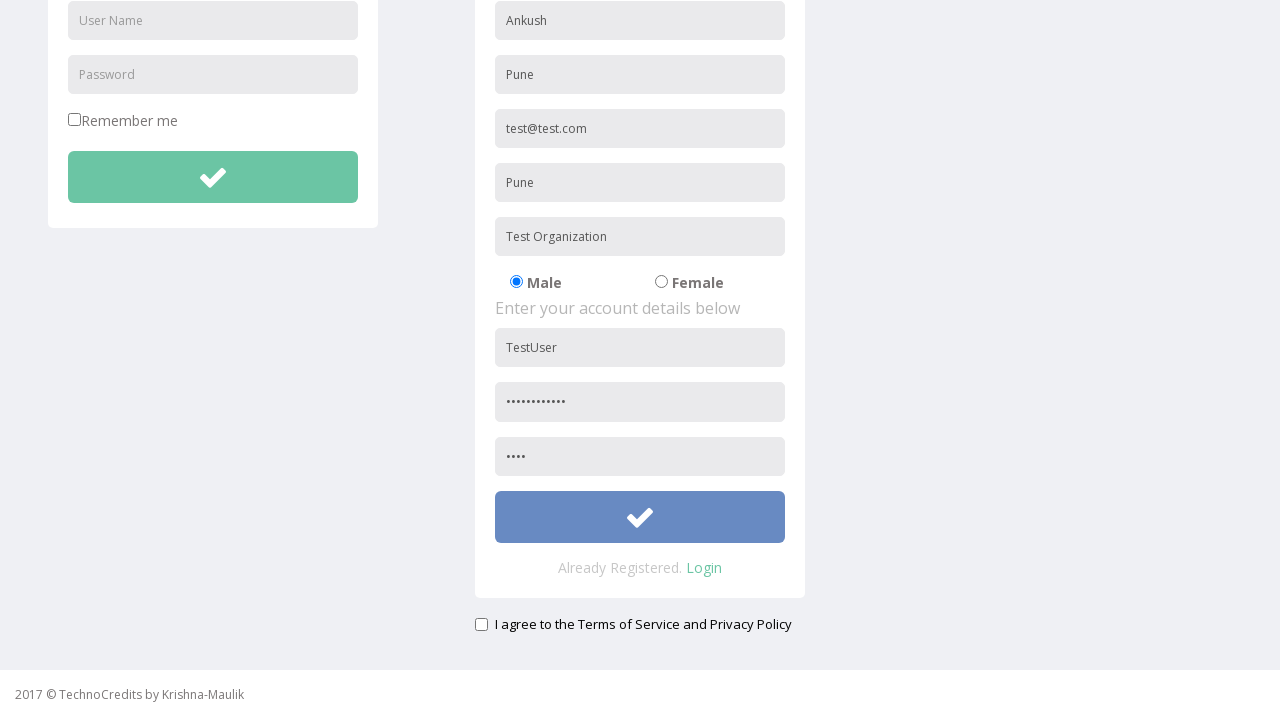

Cleared Re-enter Password field on #repasswordReg
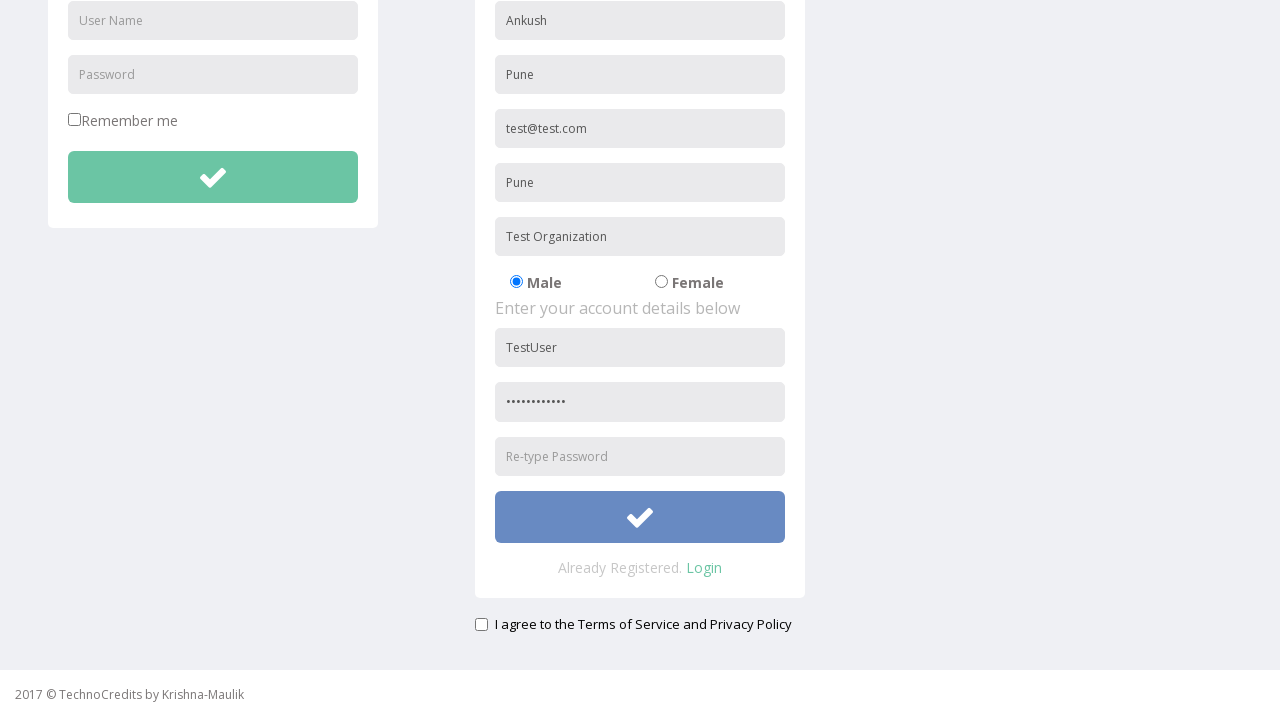

Filled Re-enter Password field with 'TestPassword' on #repasswordReg
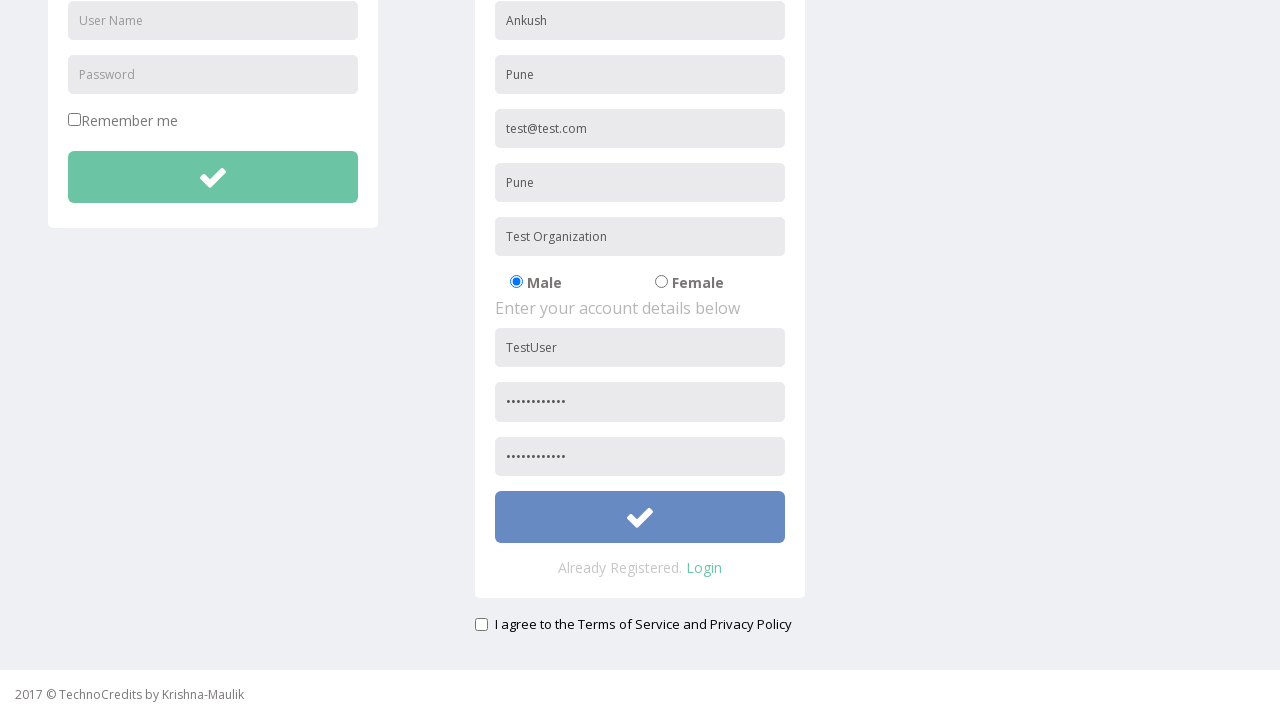

Clicked submit button to trigger Privacy Policy validation at (640, 517) on xpath=//button[@id='btnsubmitsignUp']
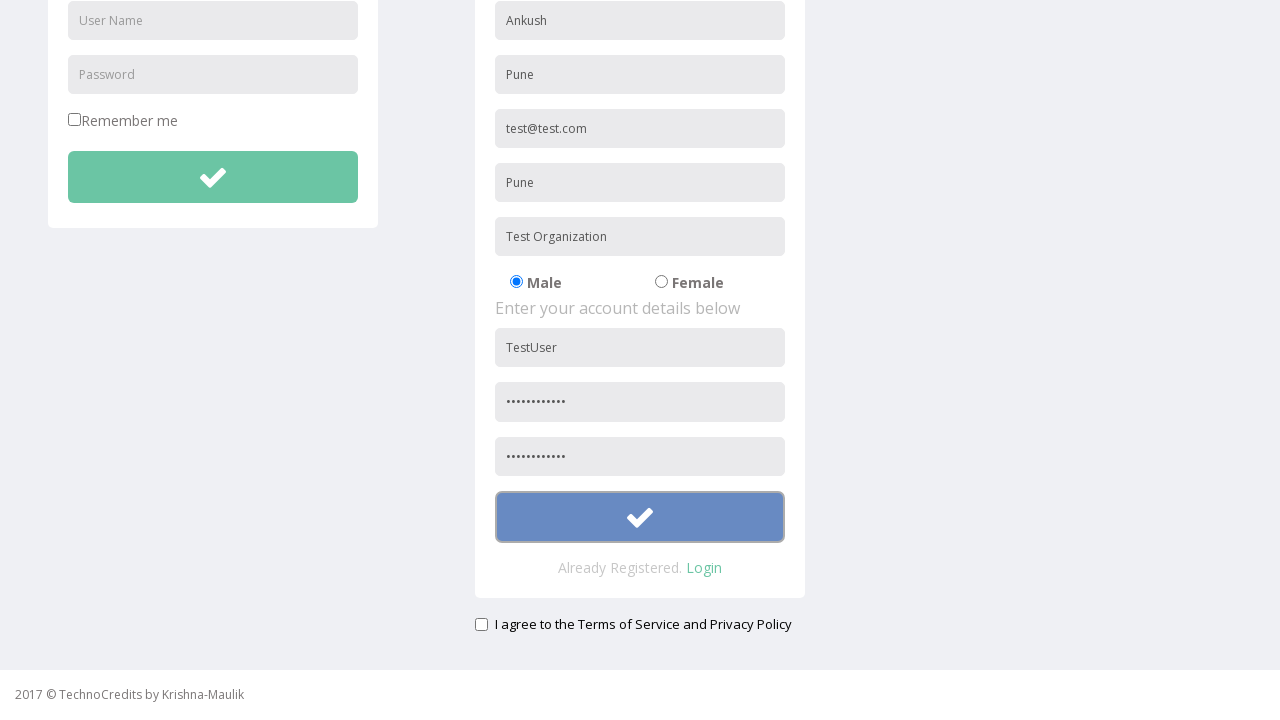

Checked Privacy Policy agreement checkbox at (481, 624) on #signupAgreement
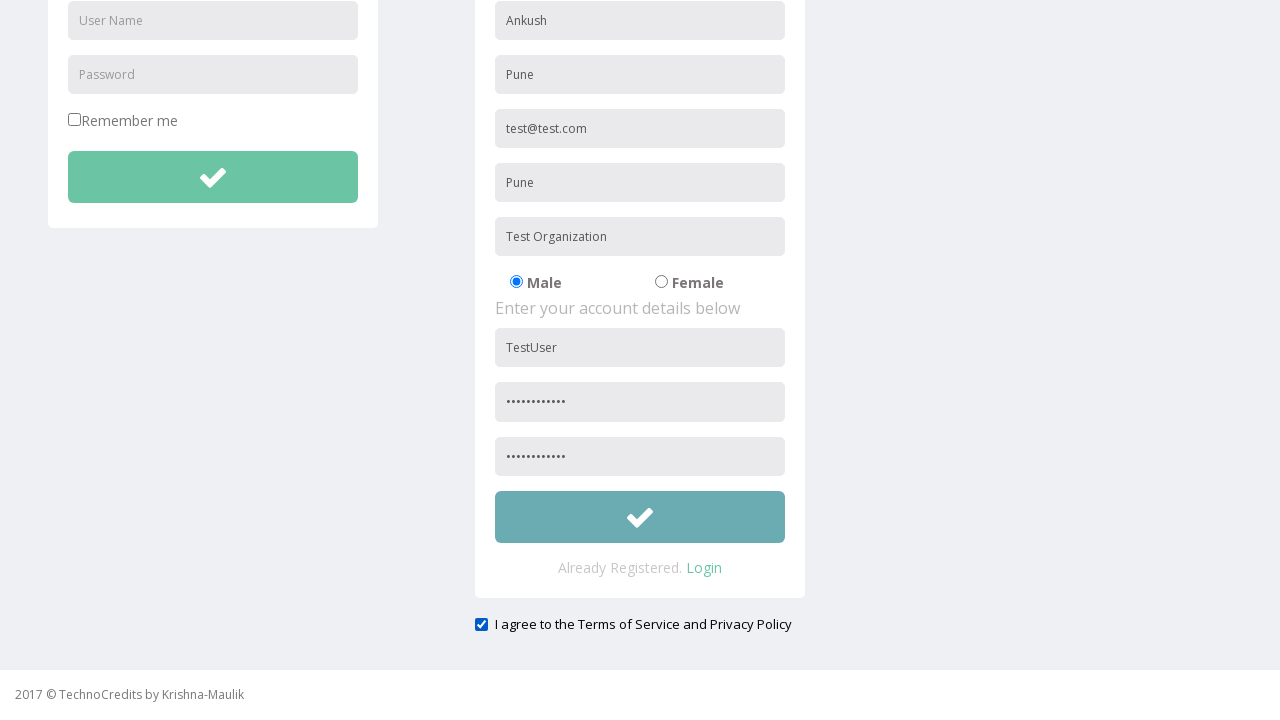

Clicked submit button for final form submission at (640, 517) on xpath=//button[@id='btnsubmitsignUp']
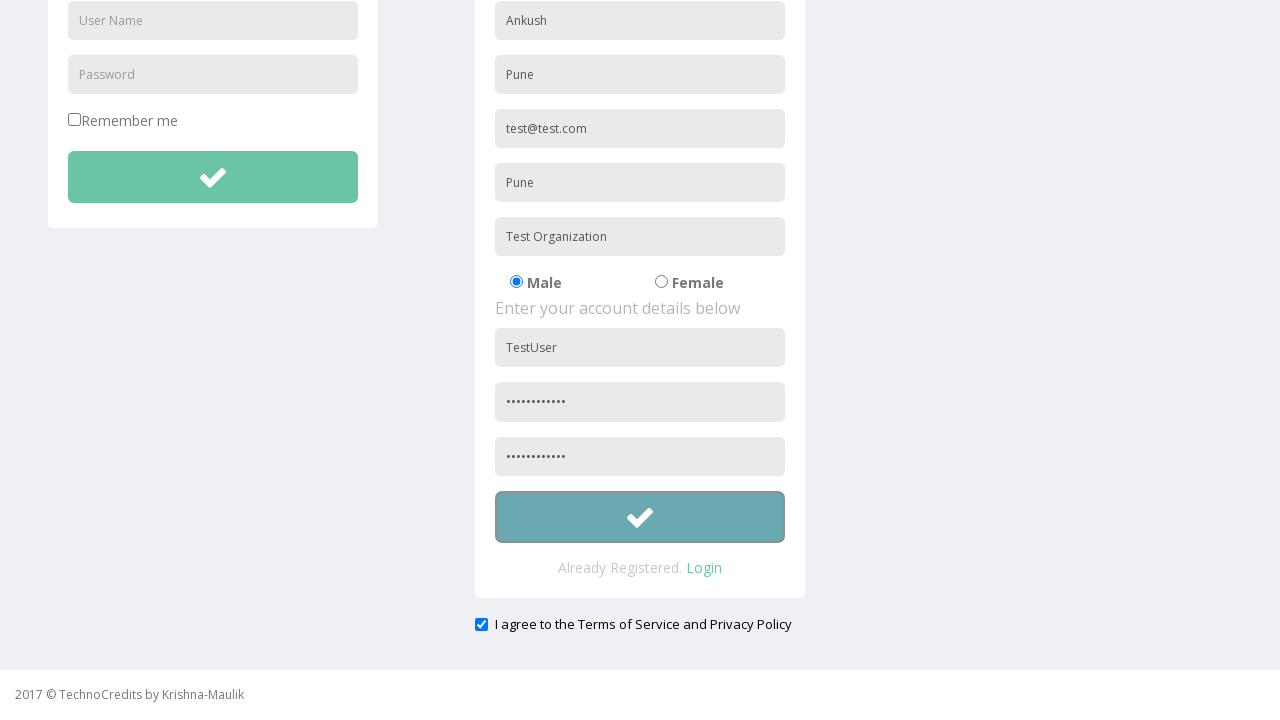

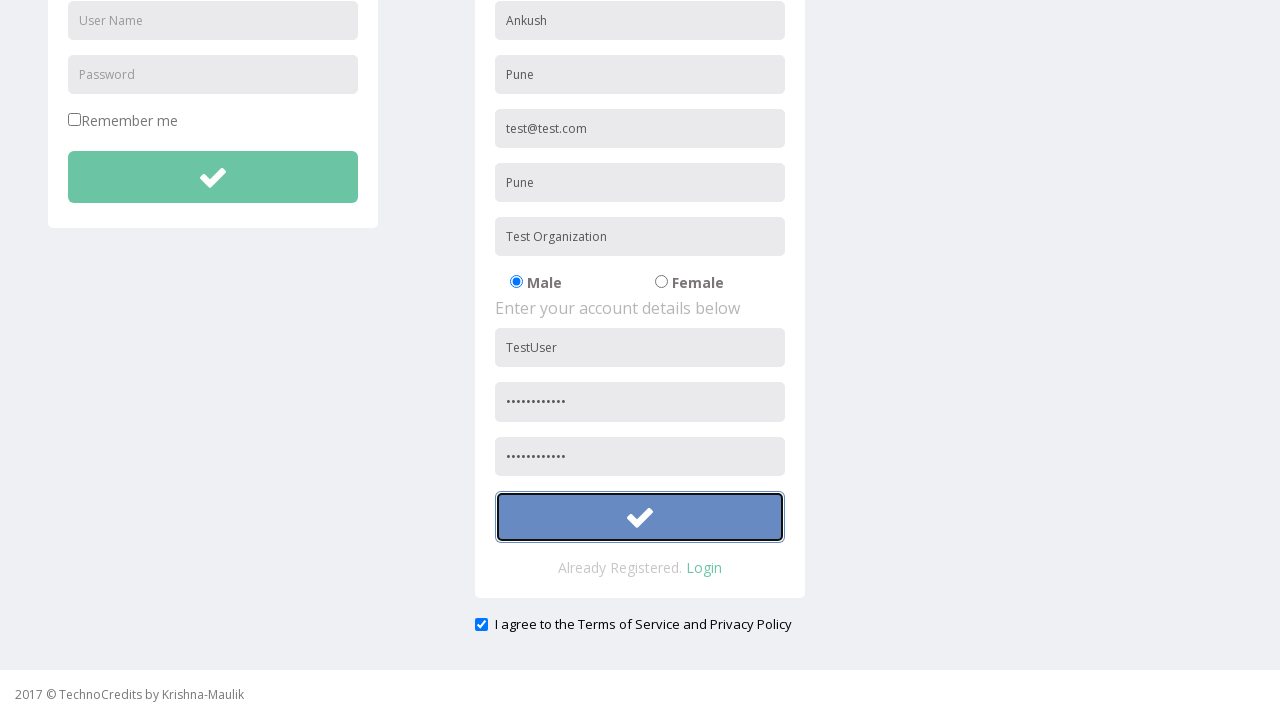